Tests a To-Do application by adding 5 new items to the list and then marking all 10 items as completed.

Starting URL: https://lambdatest.github.io/sample-todo-app/

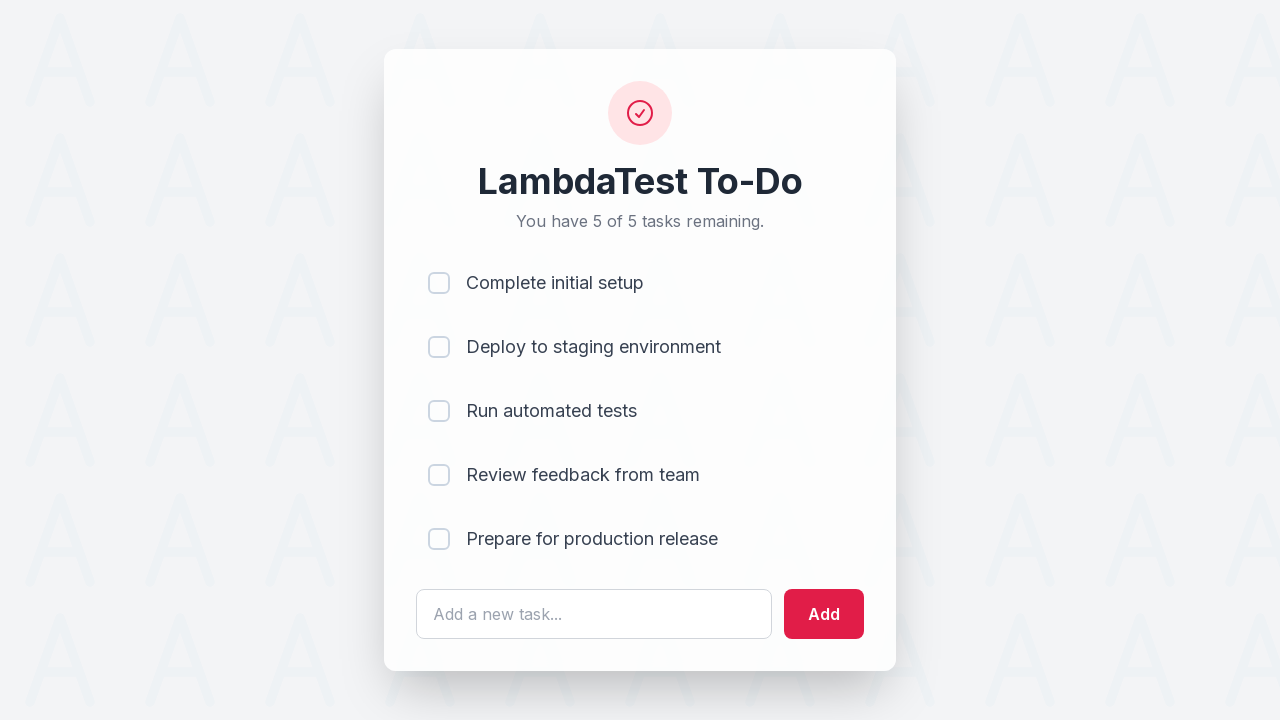

Waited for todo text input field to load
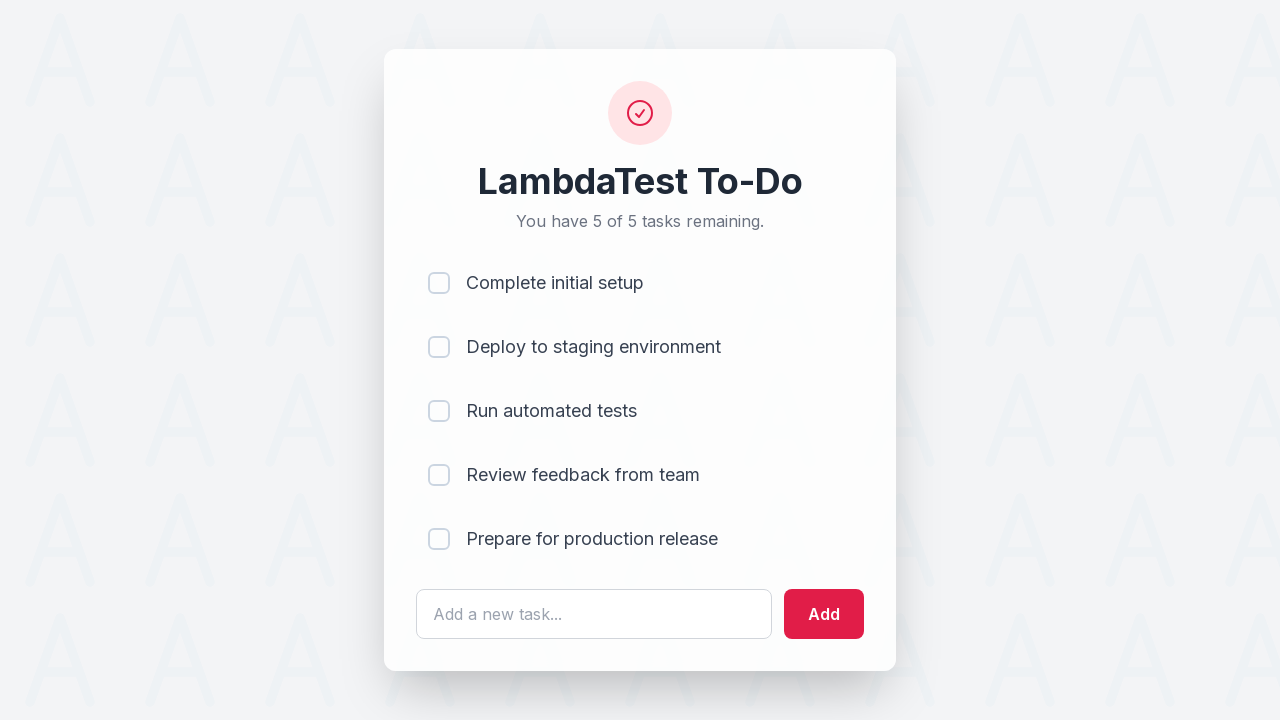

Clicked todo text input field for item 1 at (594, 614) on #sampletodotext
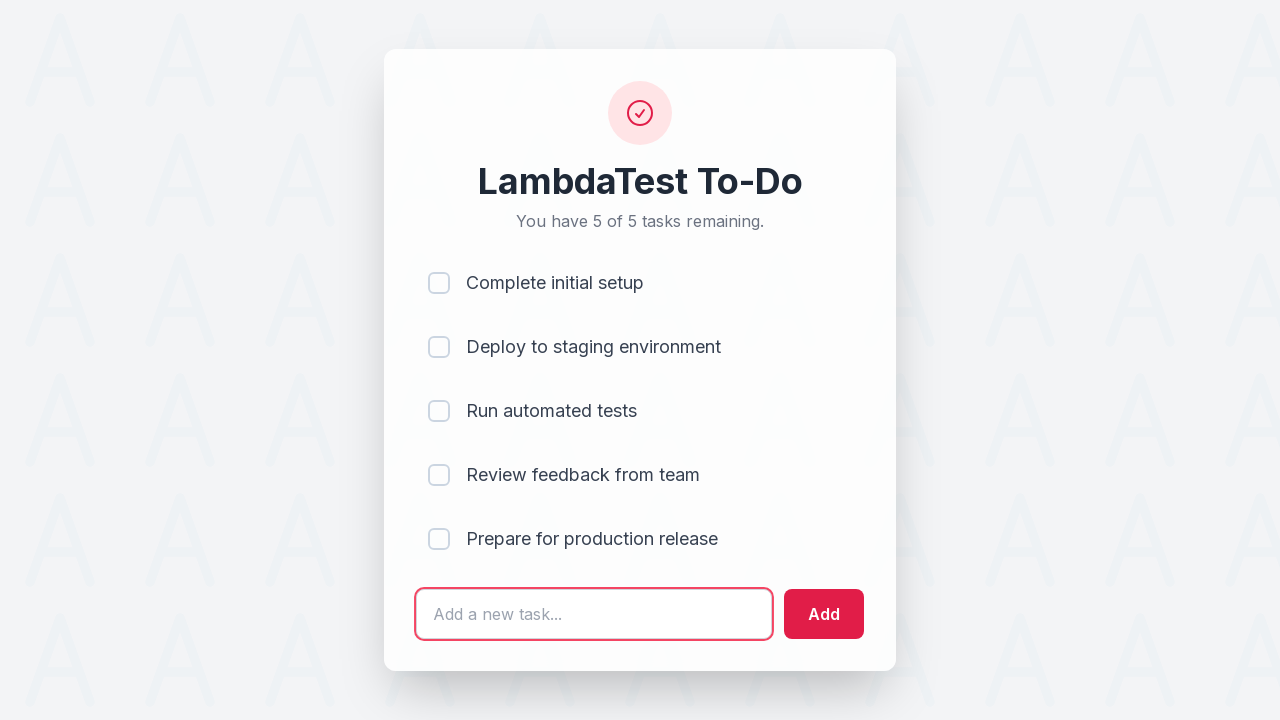

Filled text field with 'Adding a new item 1' on #sampletodotext
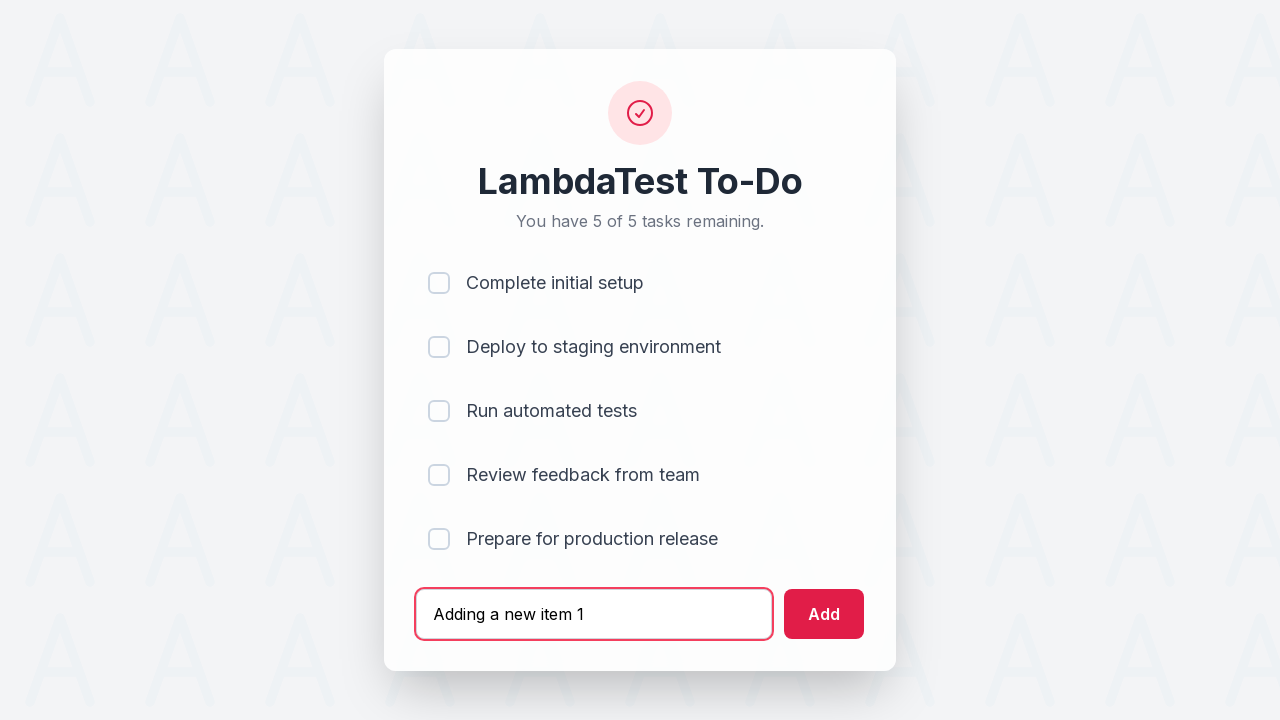

Pressed Enter to add new todo item 1 on #sampletodotext
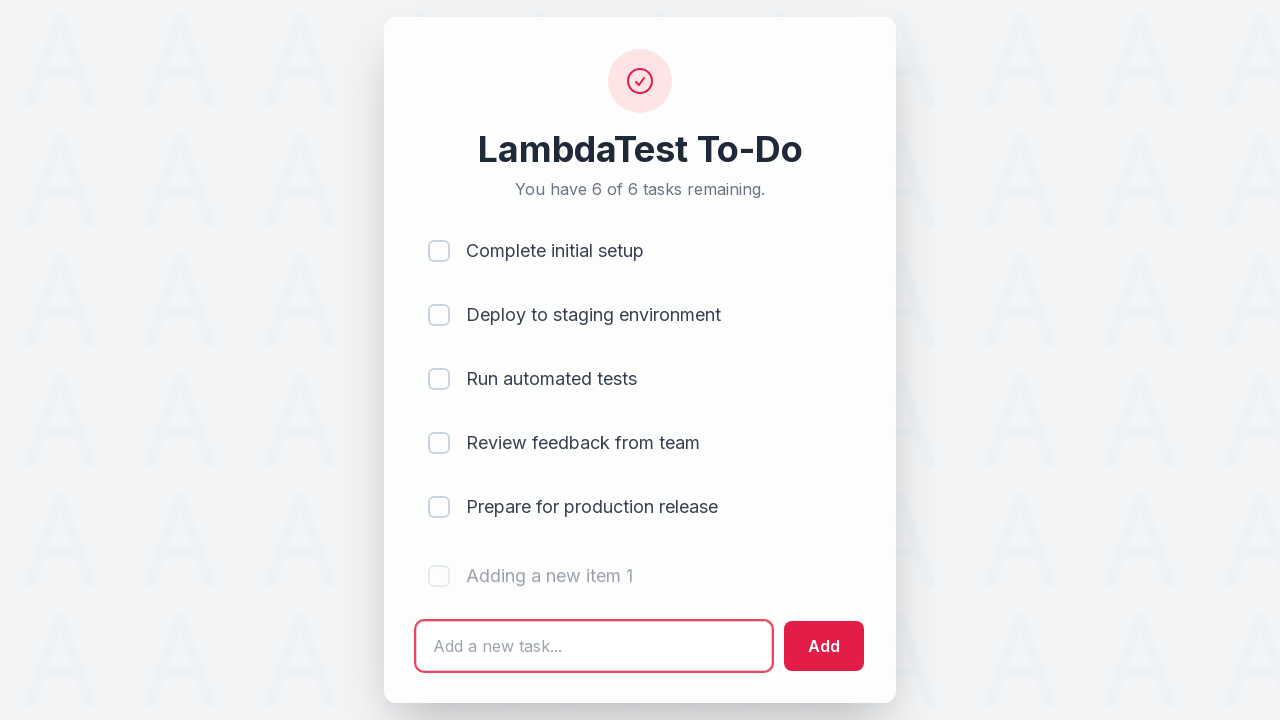

Waited 500ms for item to be added
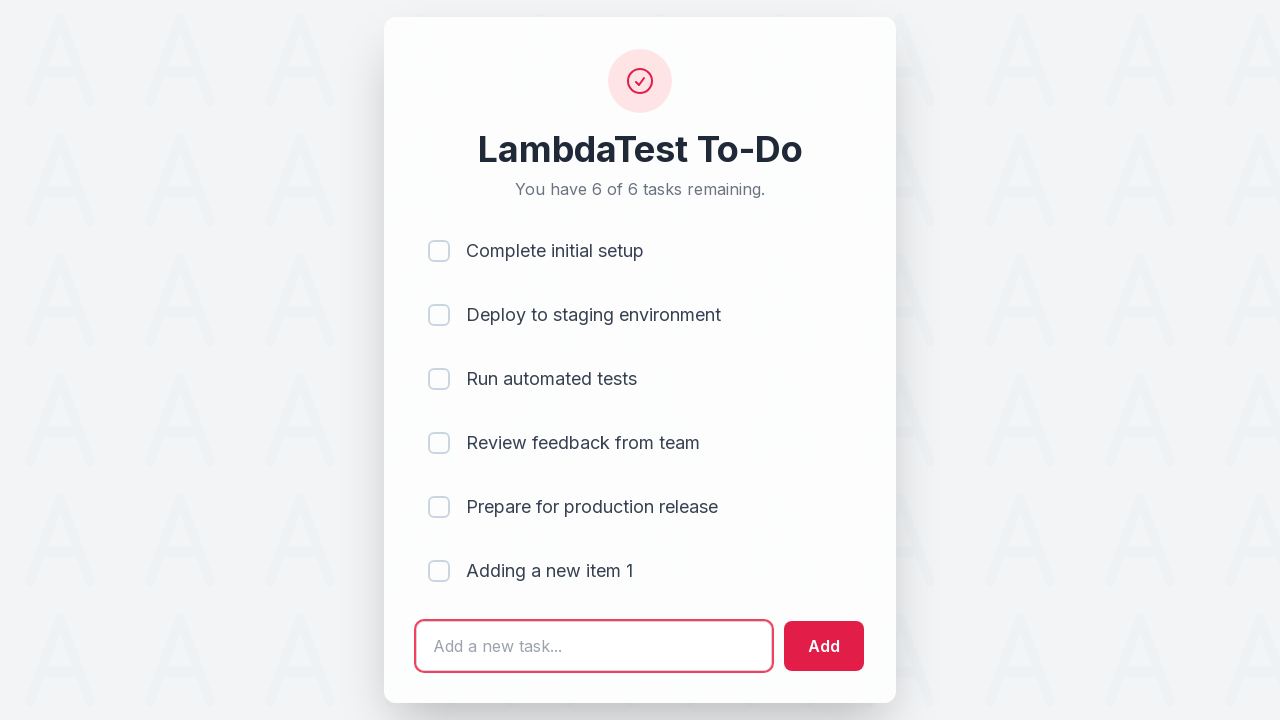

Clicked todo text input field for item 2 at (594, 646) on #sampletodotext
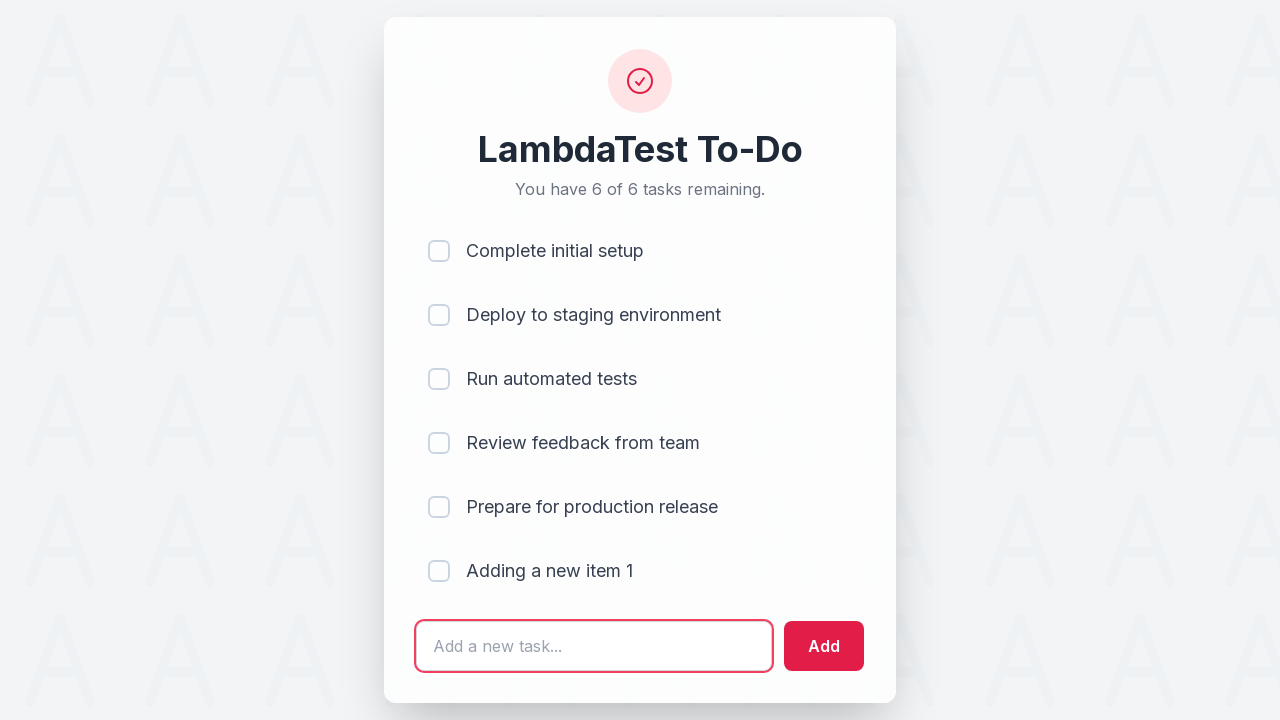

Filled text field with 'Adding a new item 2' on #sampletodotext
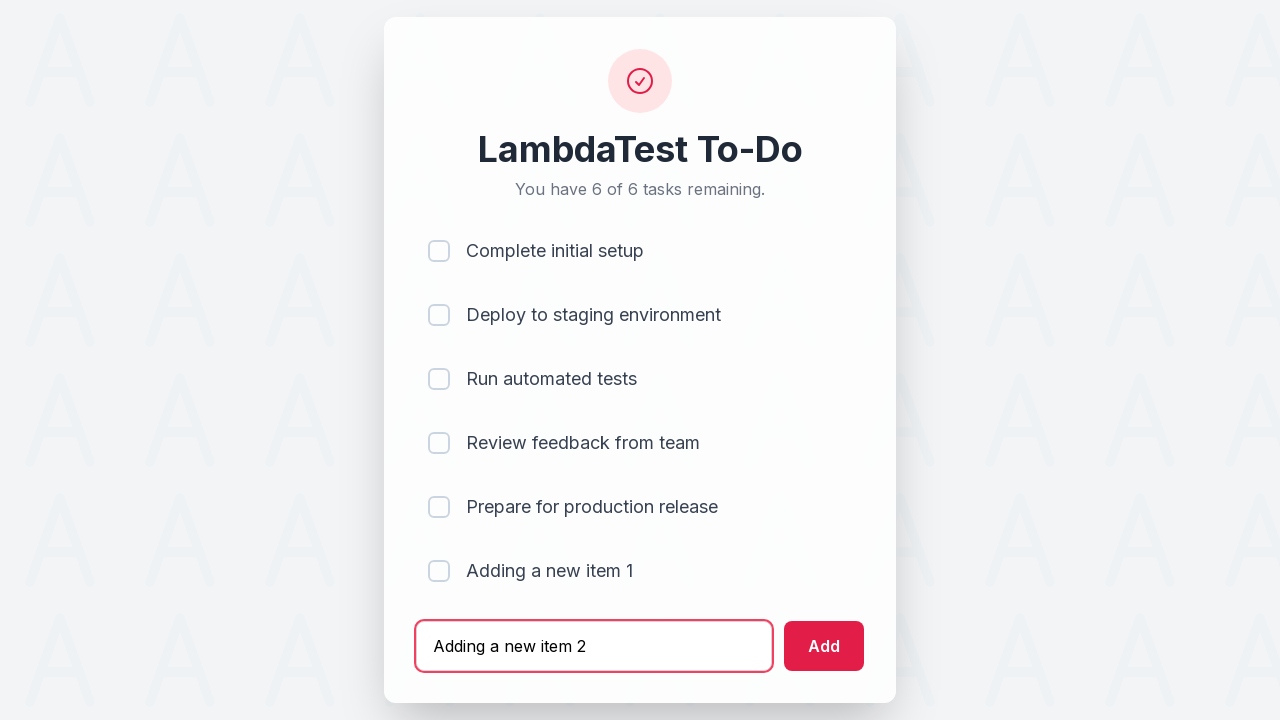

Pressed Enter to add new todo item 2 on #sampletodotext
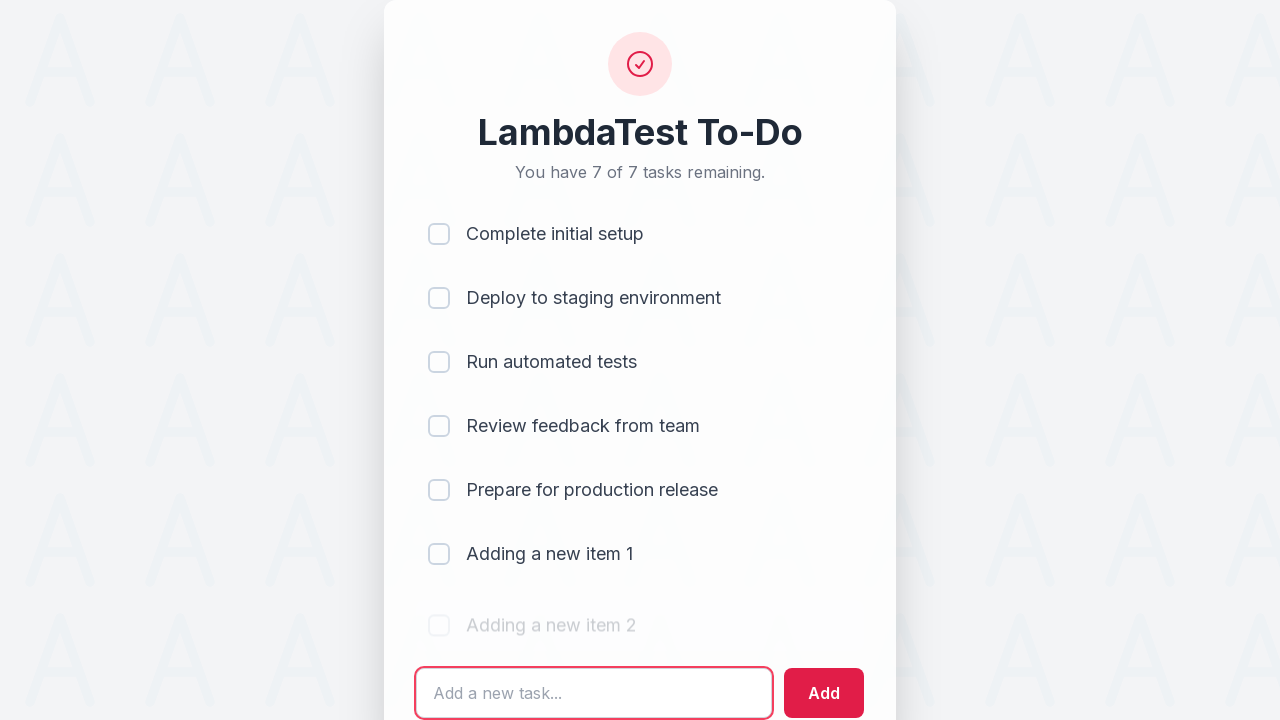

Waited 500ms for item to be added
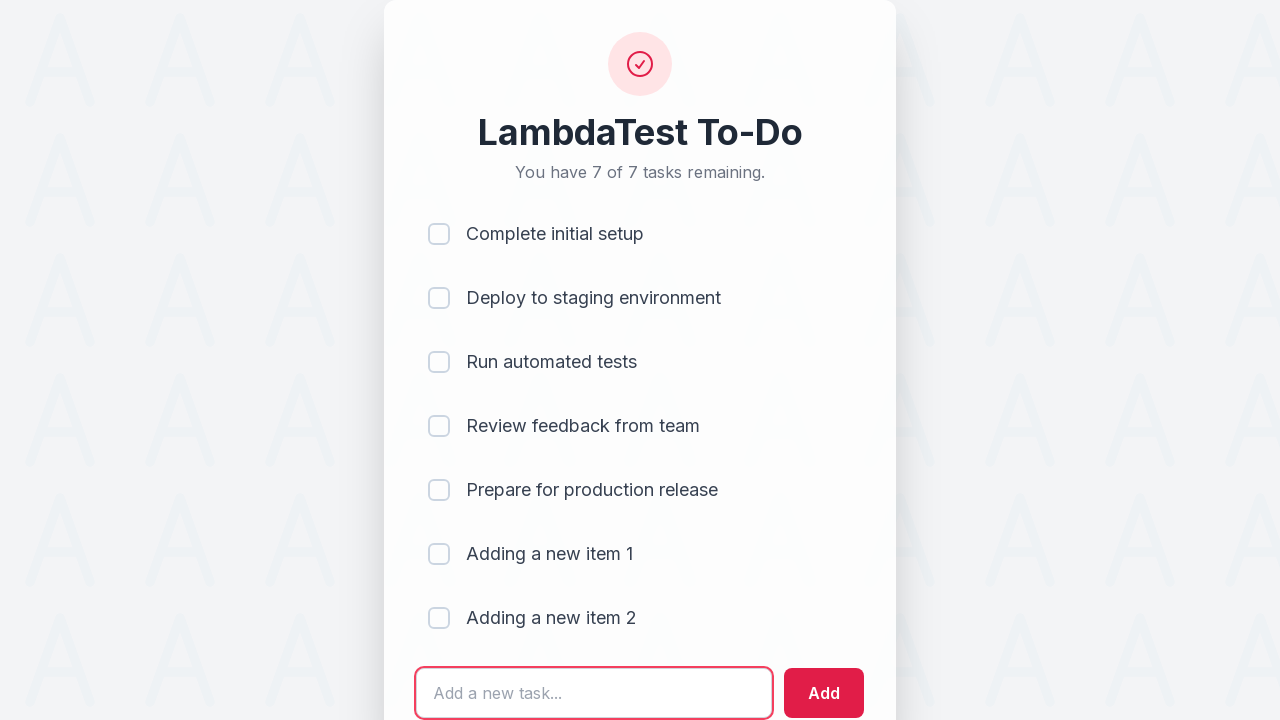

Clicked todo text input field for item 3 at (594, 693) on #sampletodotext
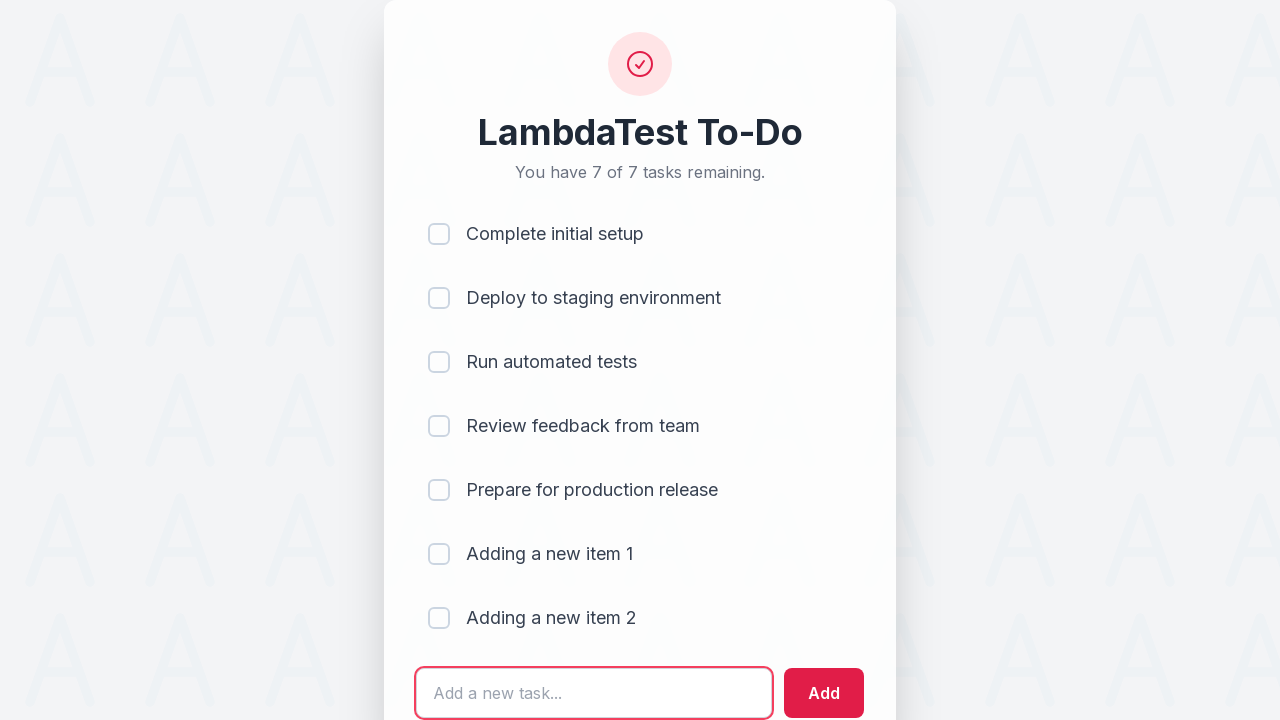

Filled text field with 'Adding a new item 3' on #sampletodotext
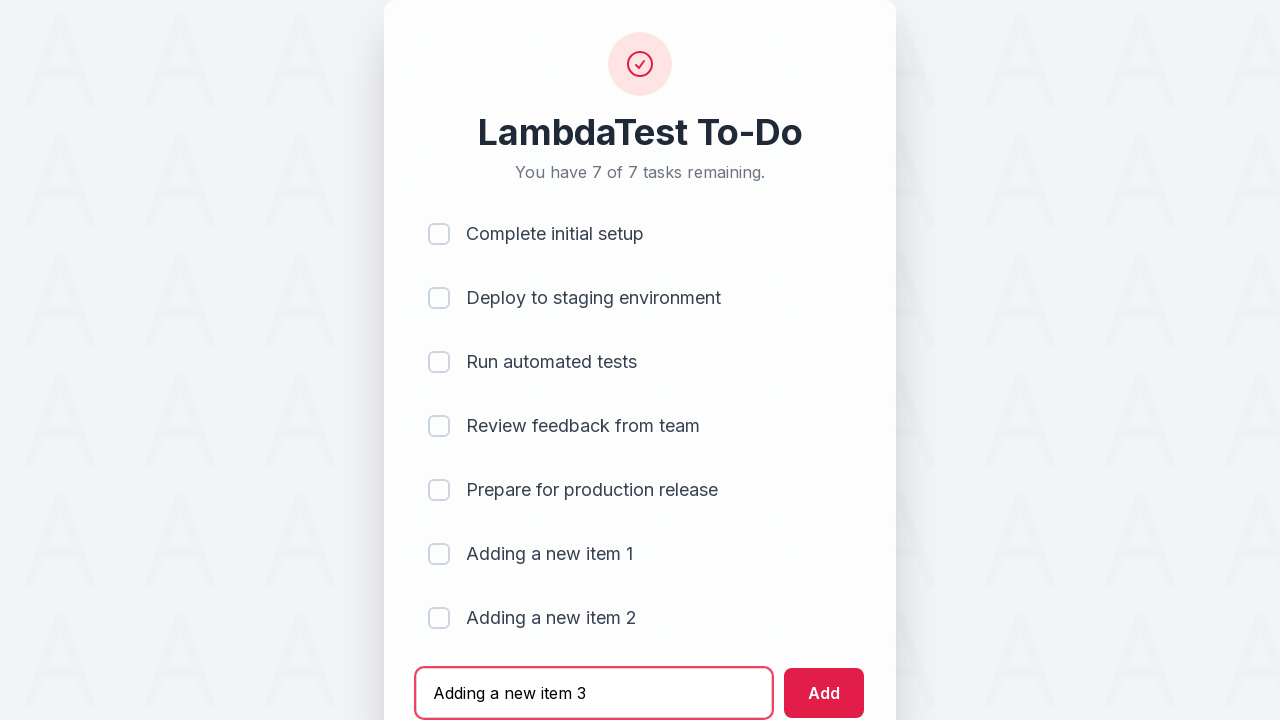

Pressed Enter to add new todo item 3 on #sampletodotext
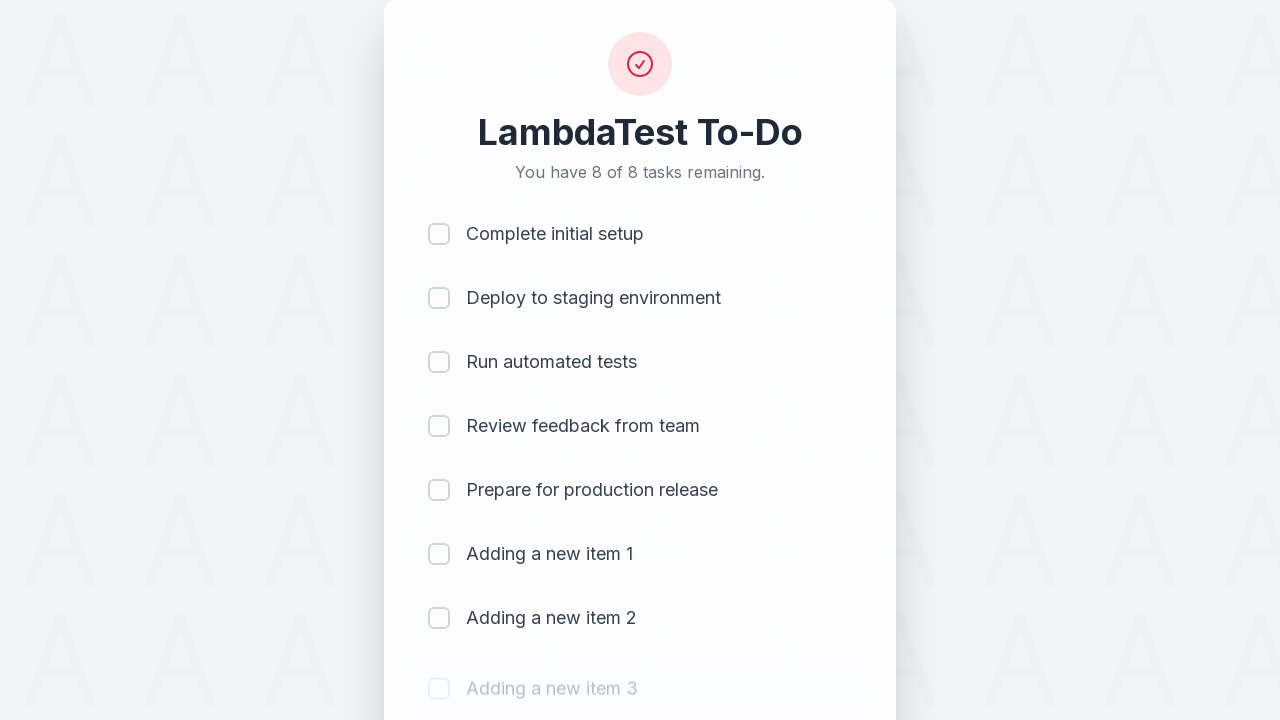

Waited 500ms for item to be added
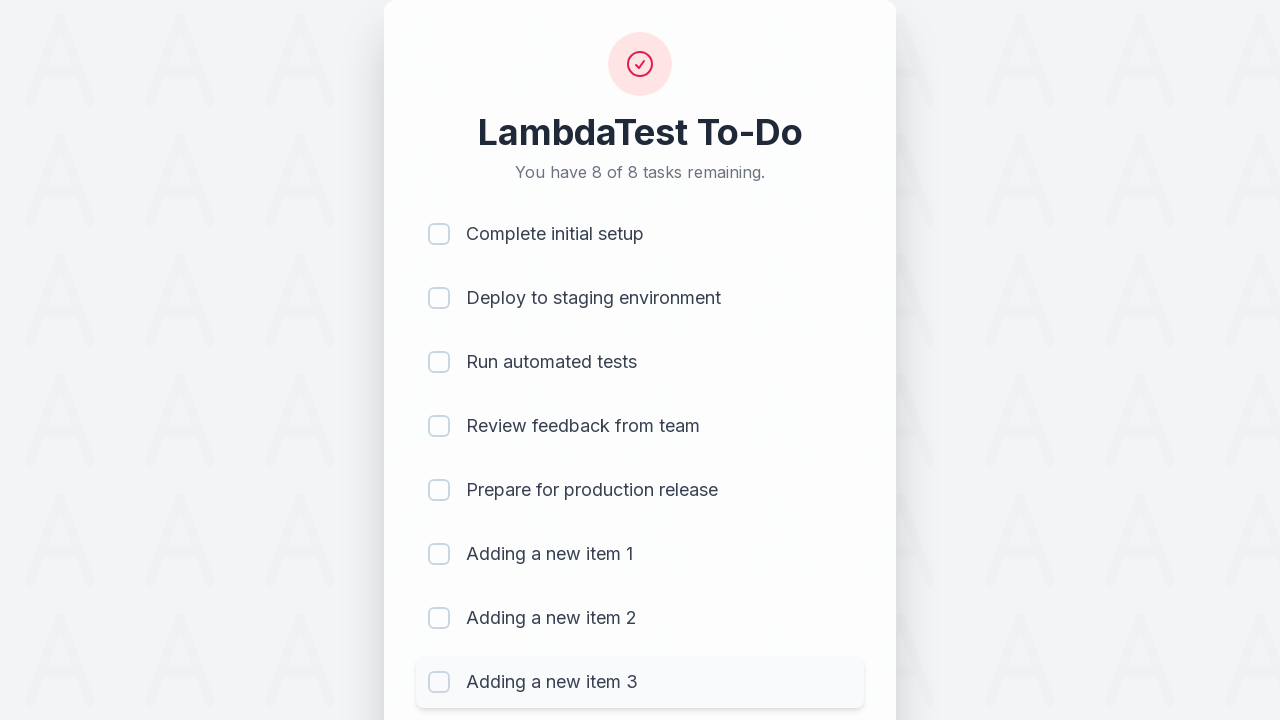

Clicked todo text input field for item 4 at (594, 663) on #sampletodotext
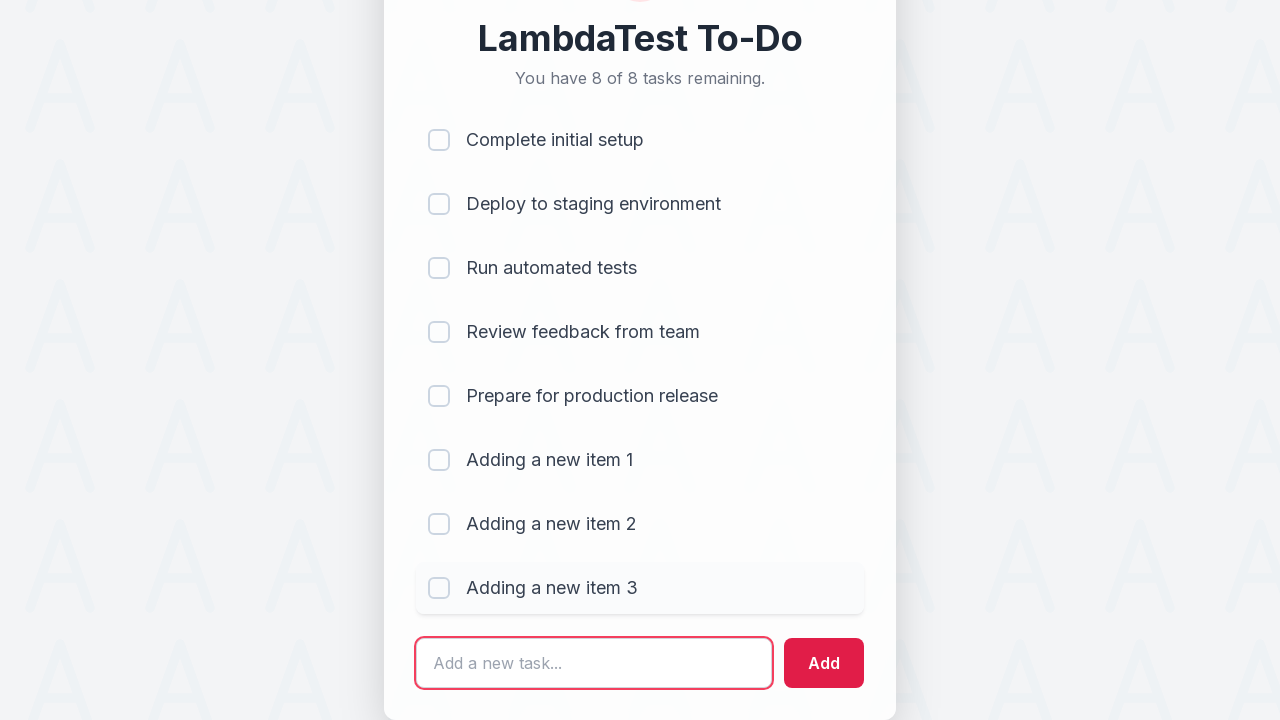

Filled text field with 'Adding a new item 4' on #sampletodotext
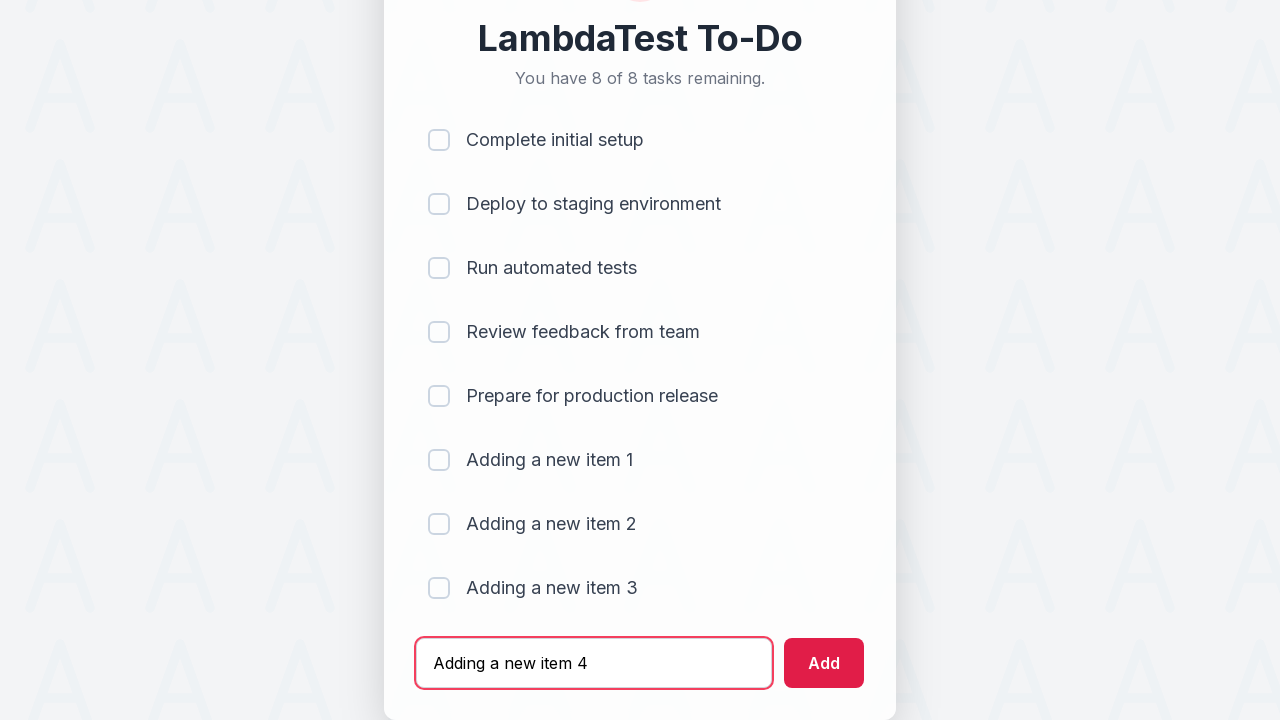

Pressed Enter to add new todo item 4 on #sampletodotext
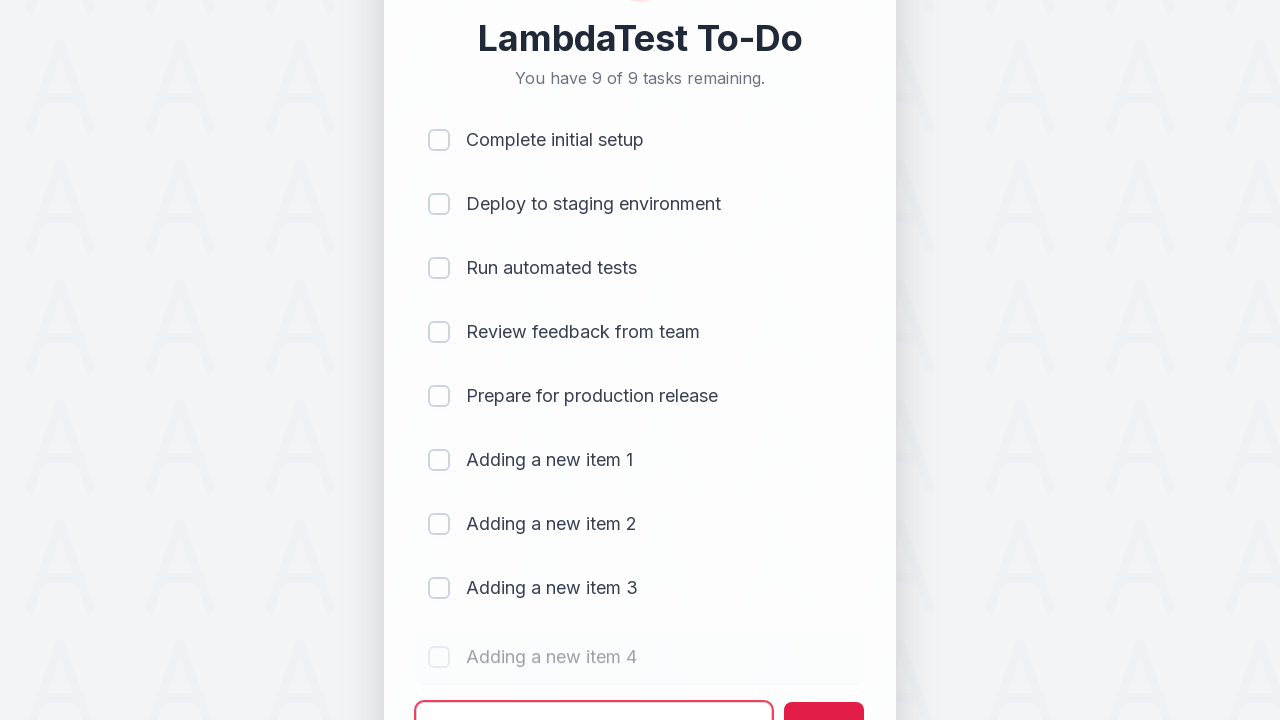

Waited 500ms for item to be added
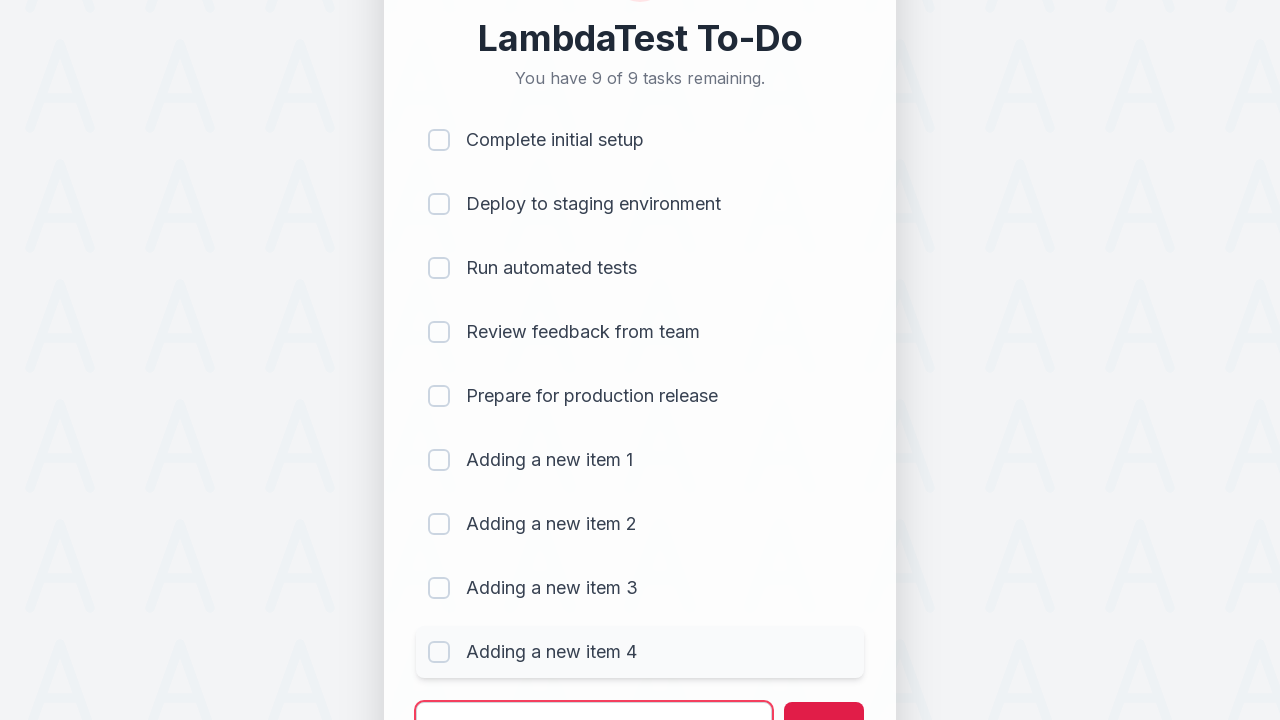

Clicked todo text input field for item 5 at (594, 695) on #sampletodotext
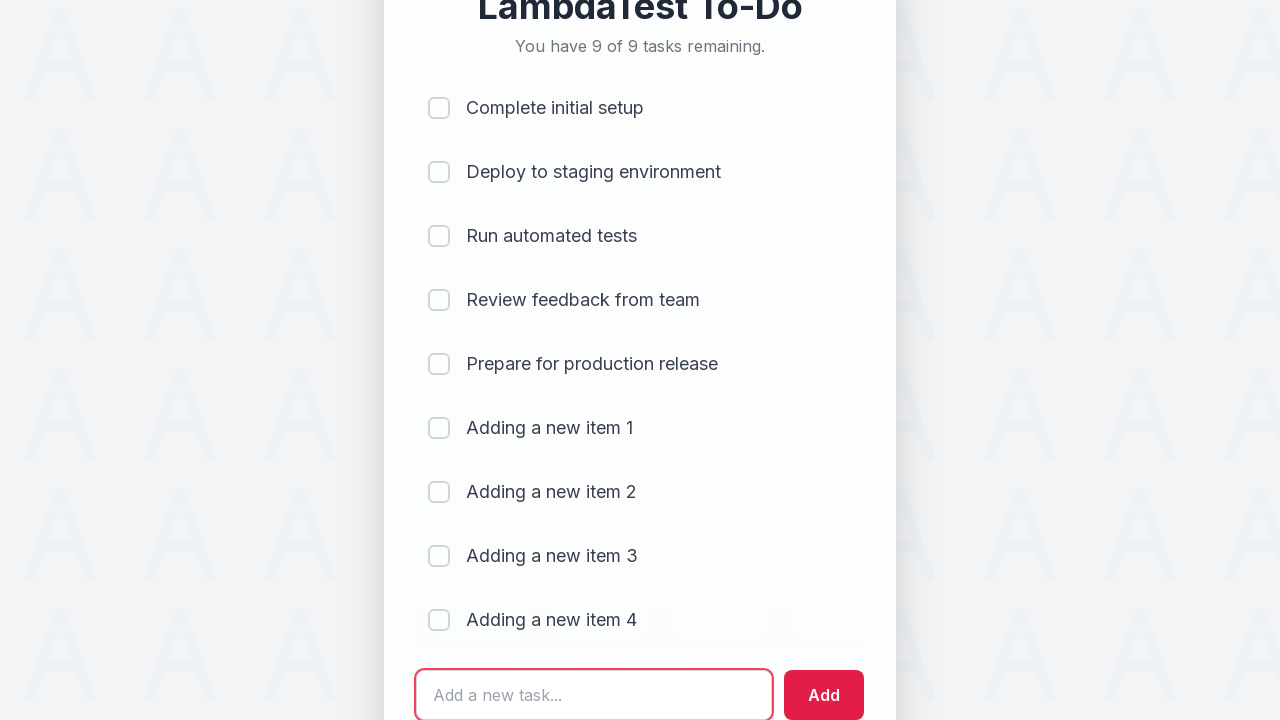

Filled text field with 'Adding a new item 5' on #sampletodotext
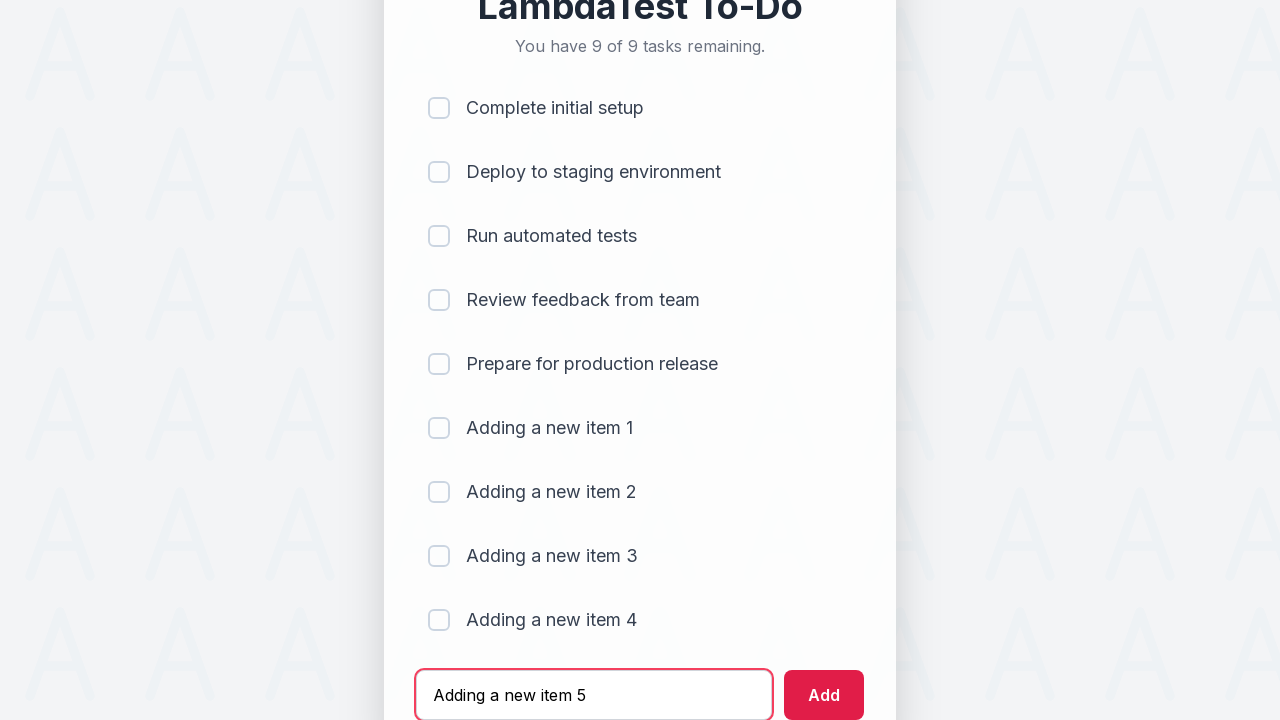

Pressed Enter to add new todo item 5 on #sampletodotext
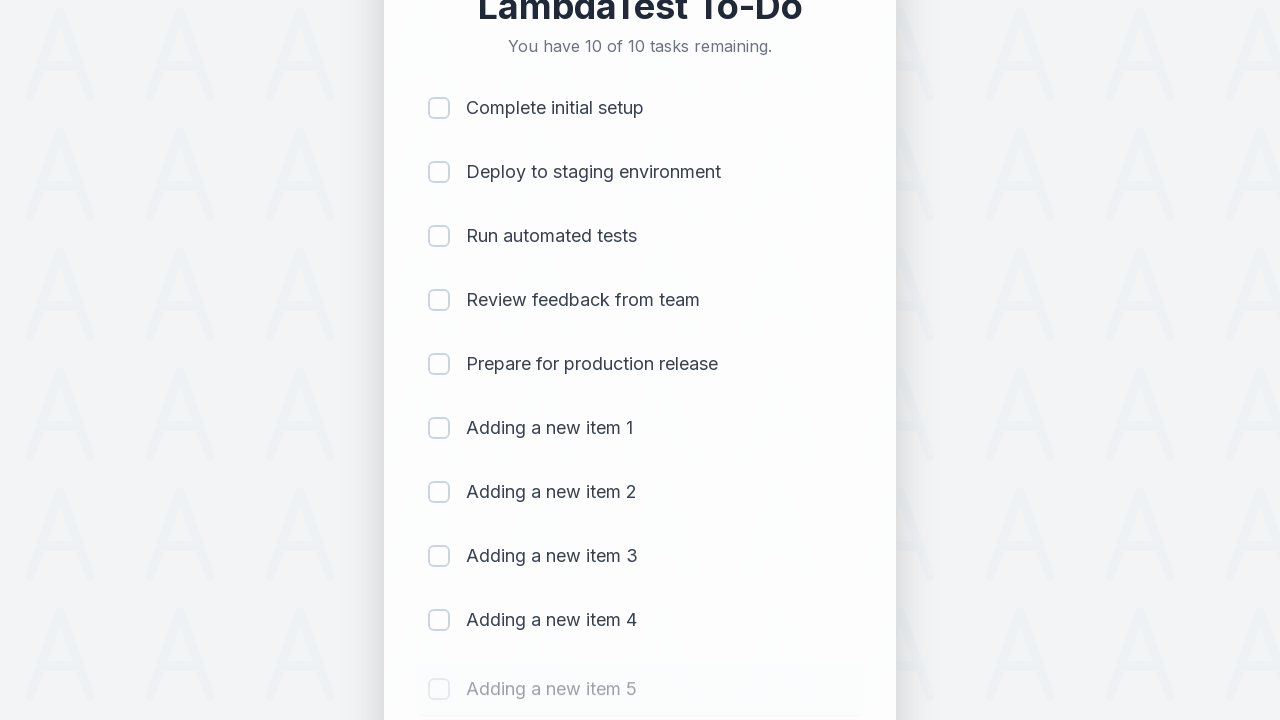

Waited 500ms for item to be added
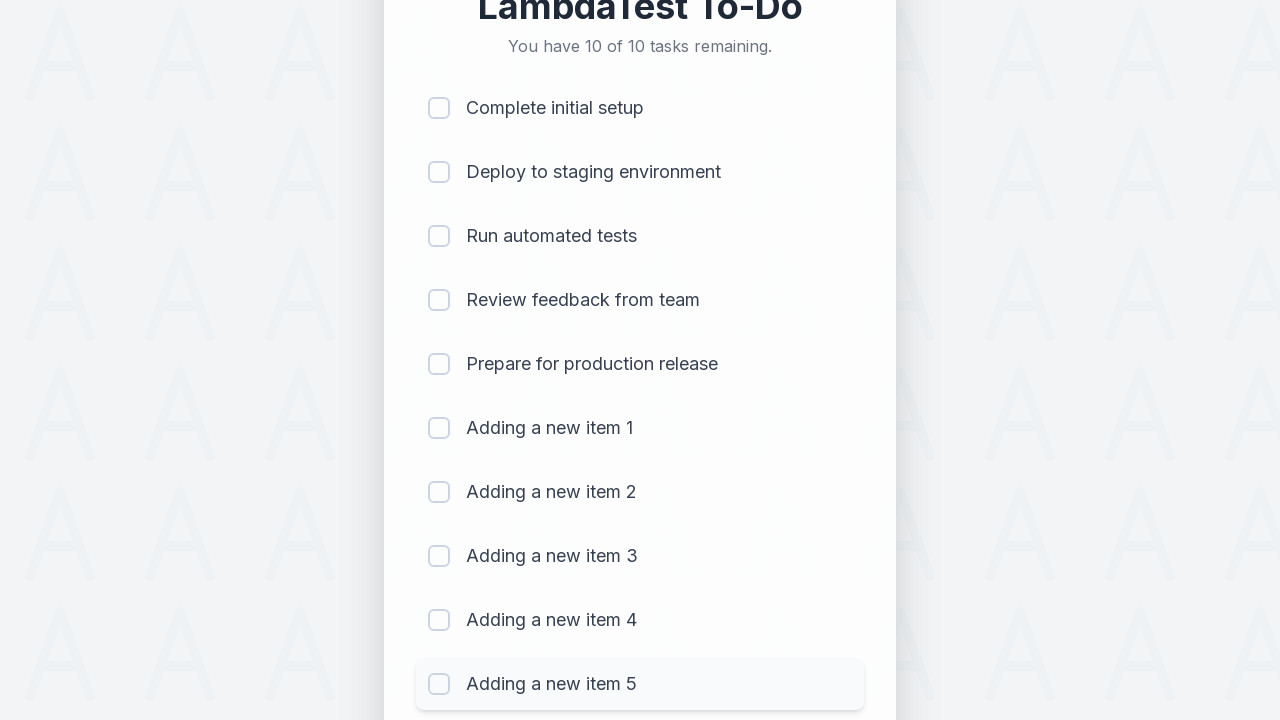

Clicked checkbox for item 1 to mark as completed at (439, 108) on (//input[@type='checkbox'])[1]
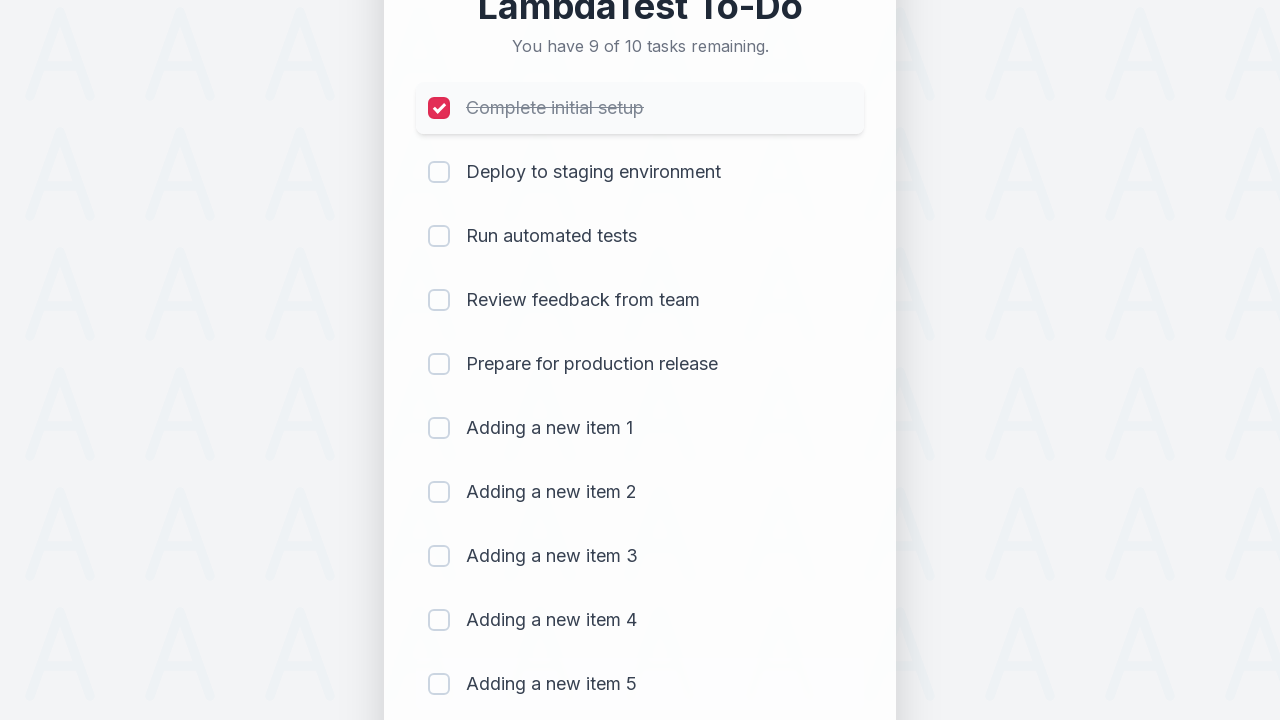

Waited 300ms for checkbox state to update
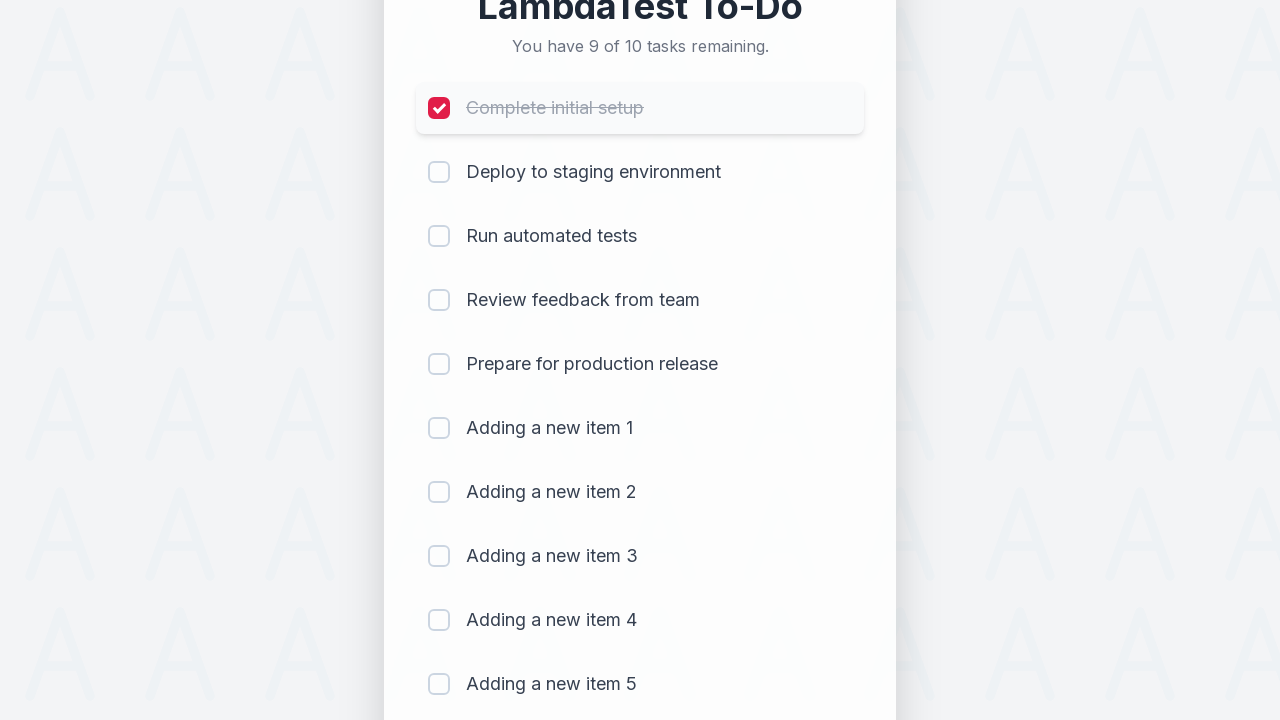

Clicked checkbox for item 2 to mark as completed at (439, 172) on (//input[@type='checkbox'])[2]
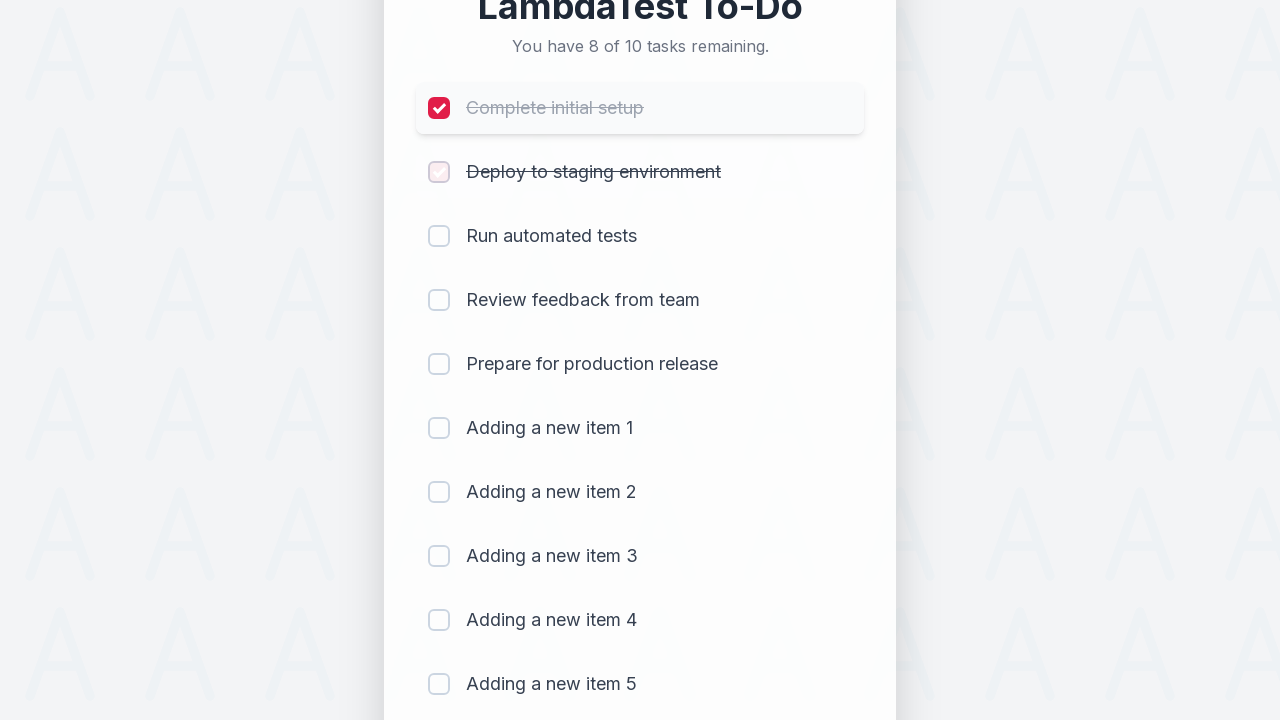

Waited 300ms for checkbox state to update
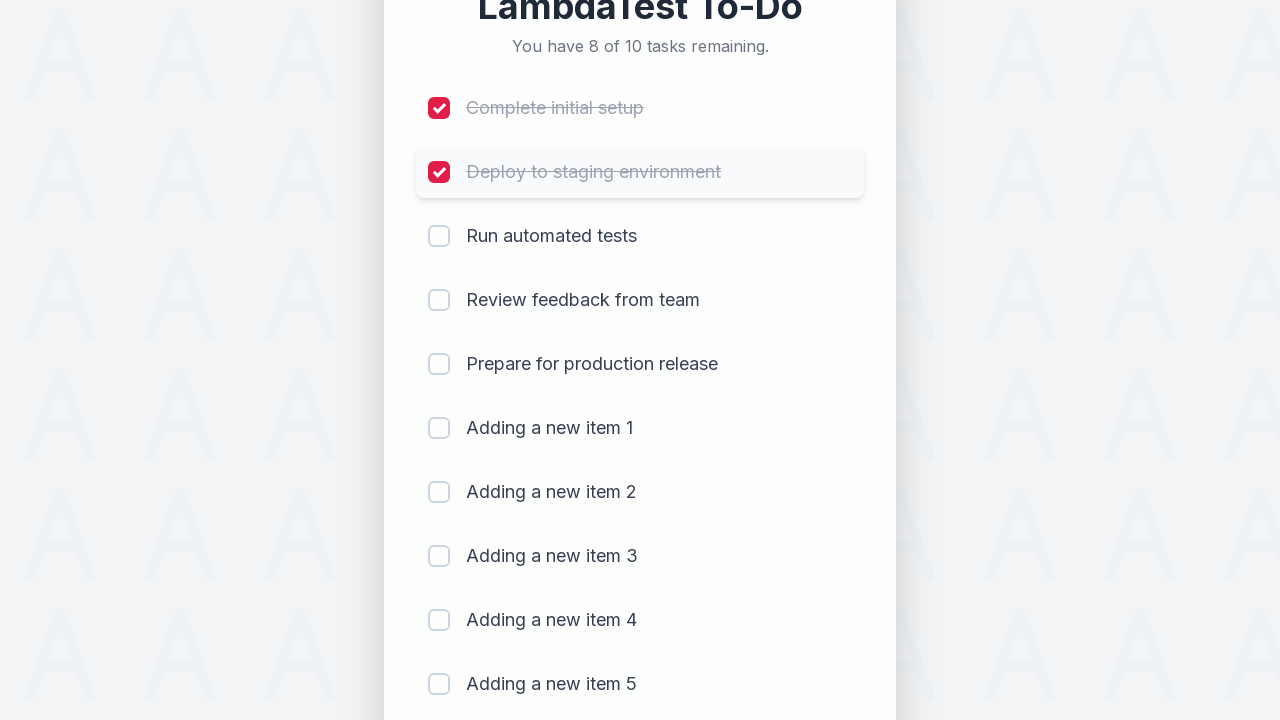

Clicked checkbox for item 3 to mark as completed at (439, 236) on (//input[@type='checkbox'])[3]
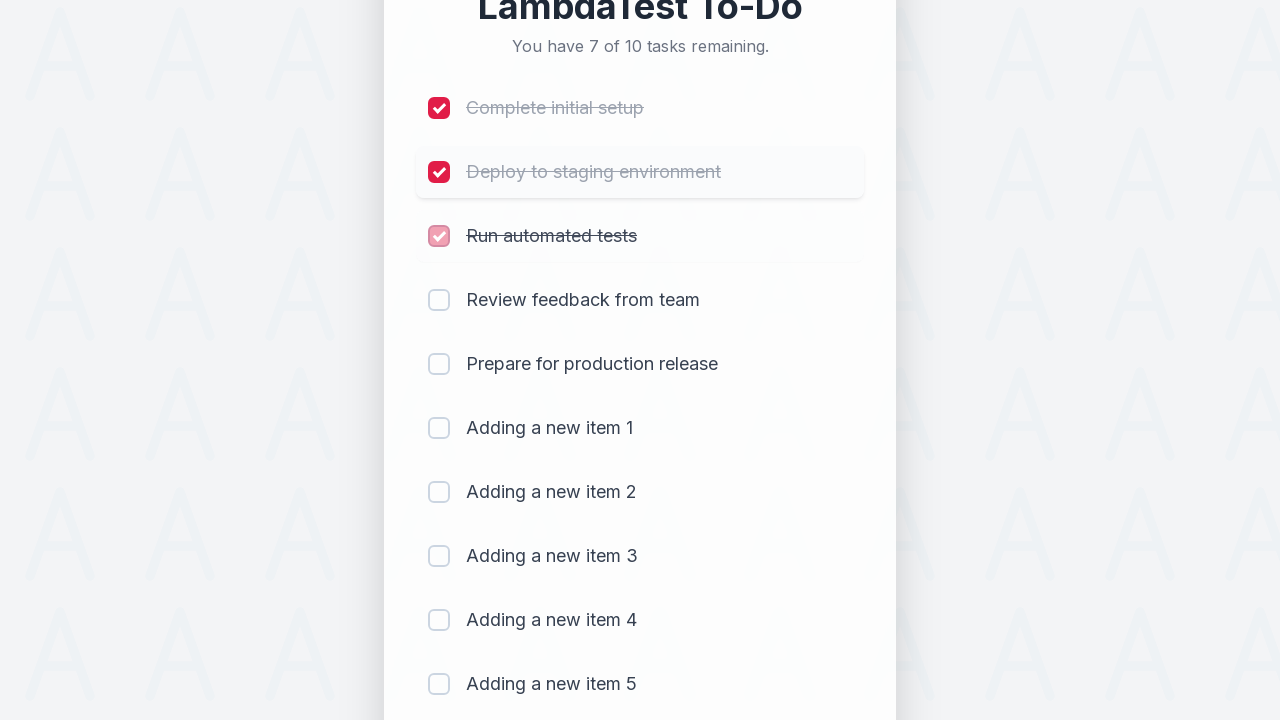

Waited 300ms for checkbox state to update
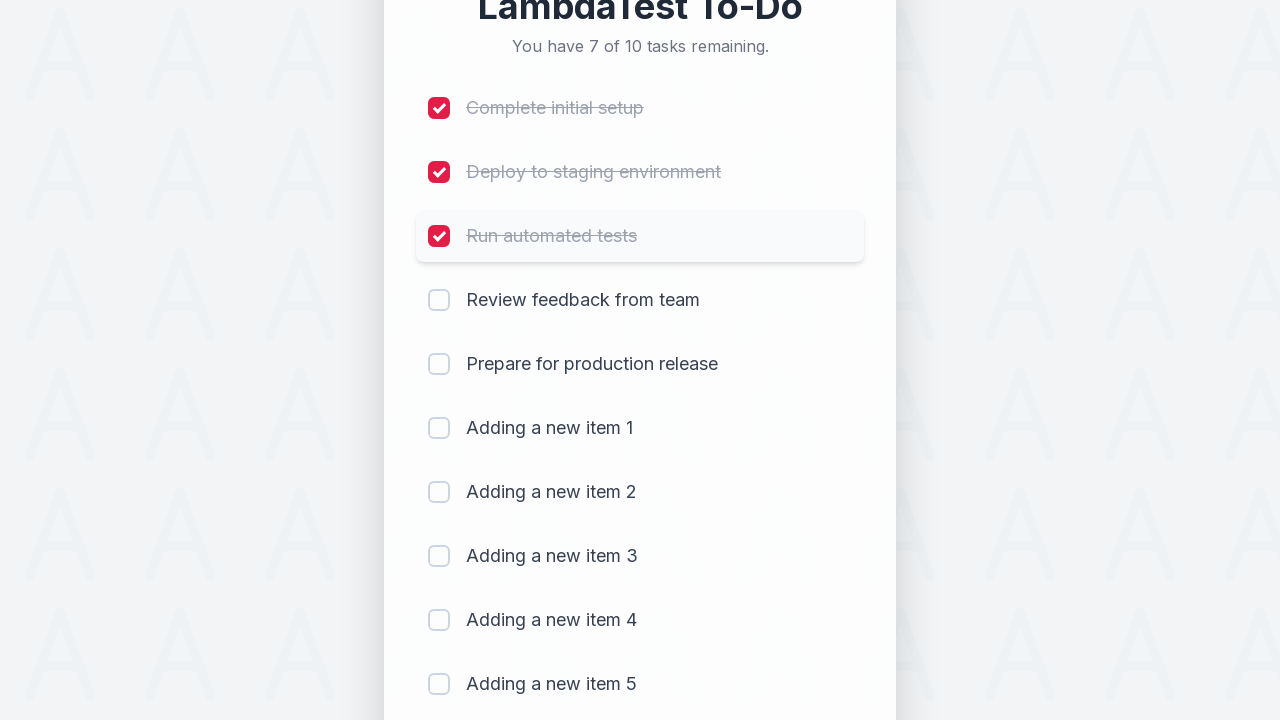

Clicked checkbox for item 4 to mark as completed at (439, 300) on (//input[@type='checkbox'])[4]
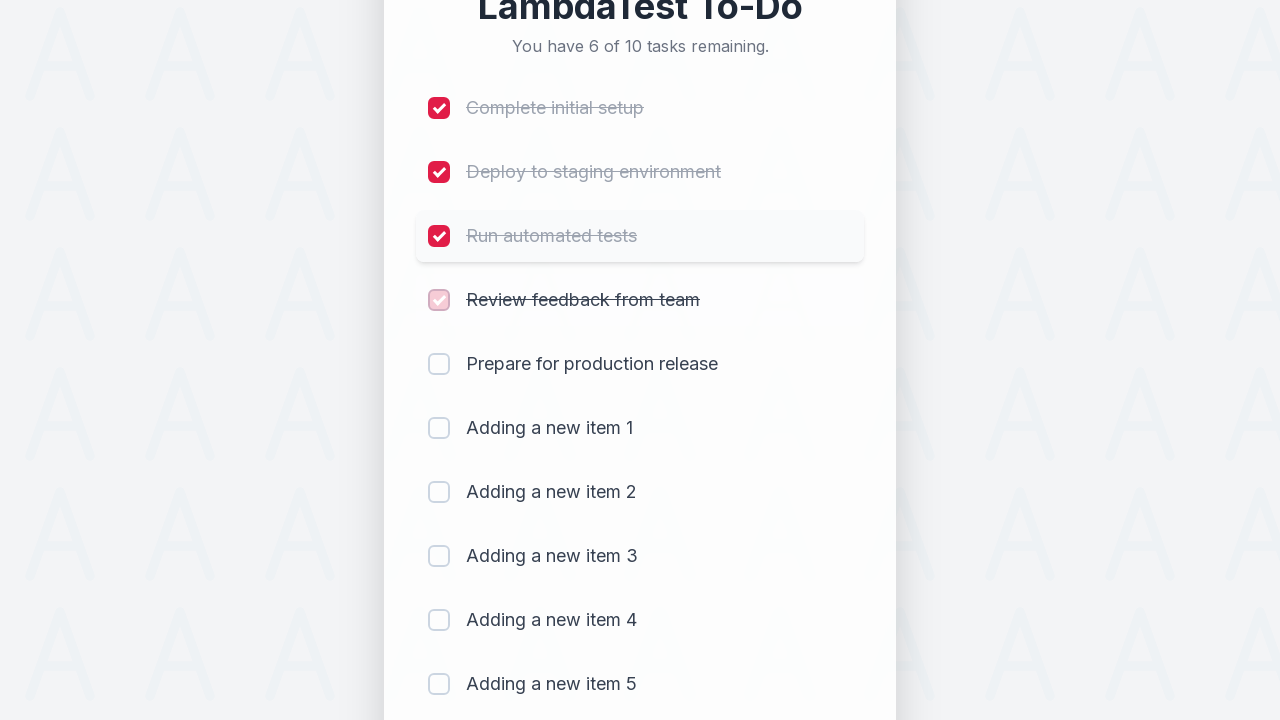

Waited 300ms for checkbox state to update
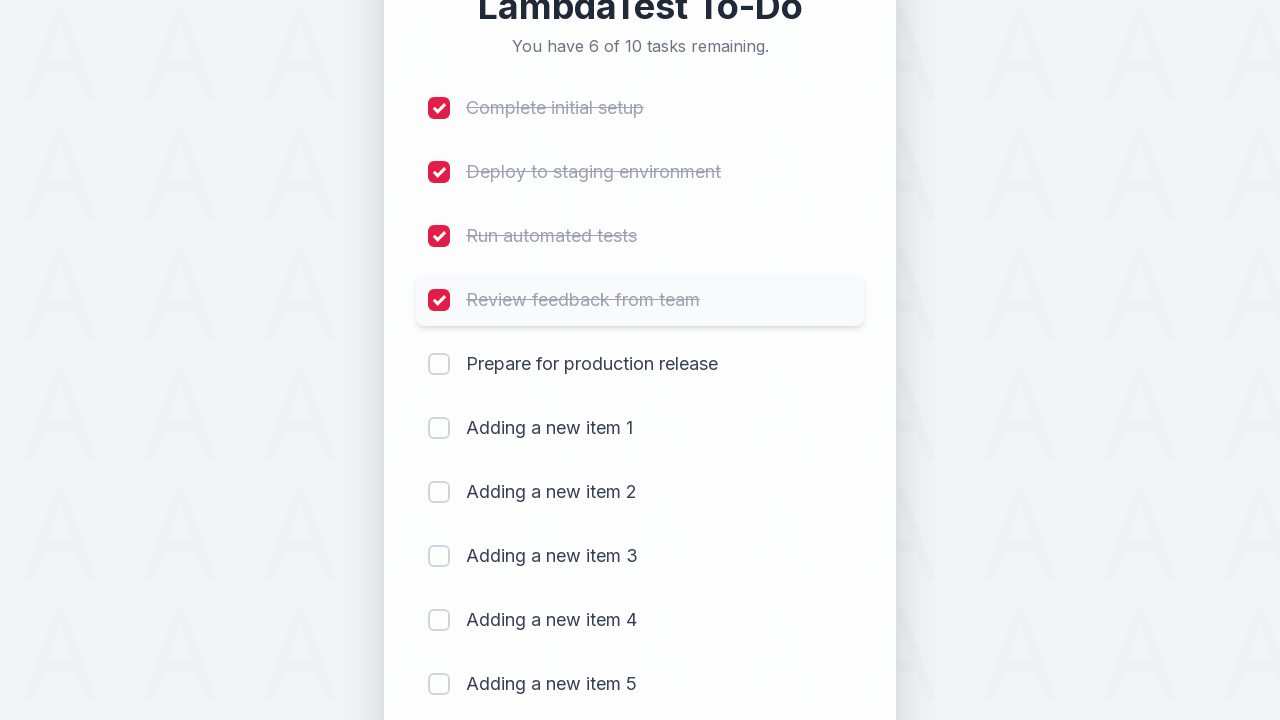

Clicked checkbox for item 5 to mark as completed at (439, 364) on (//input[@type='checkbox'])[5]
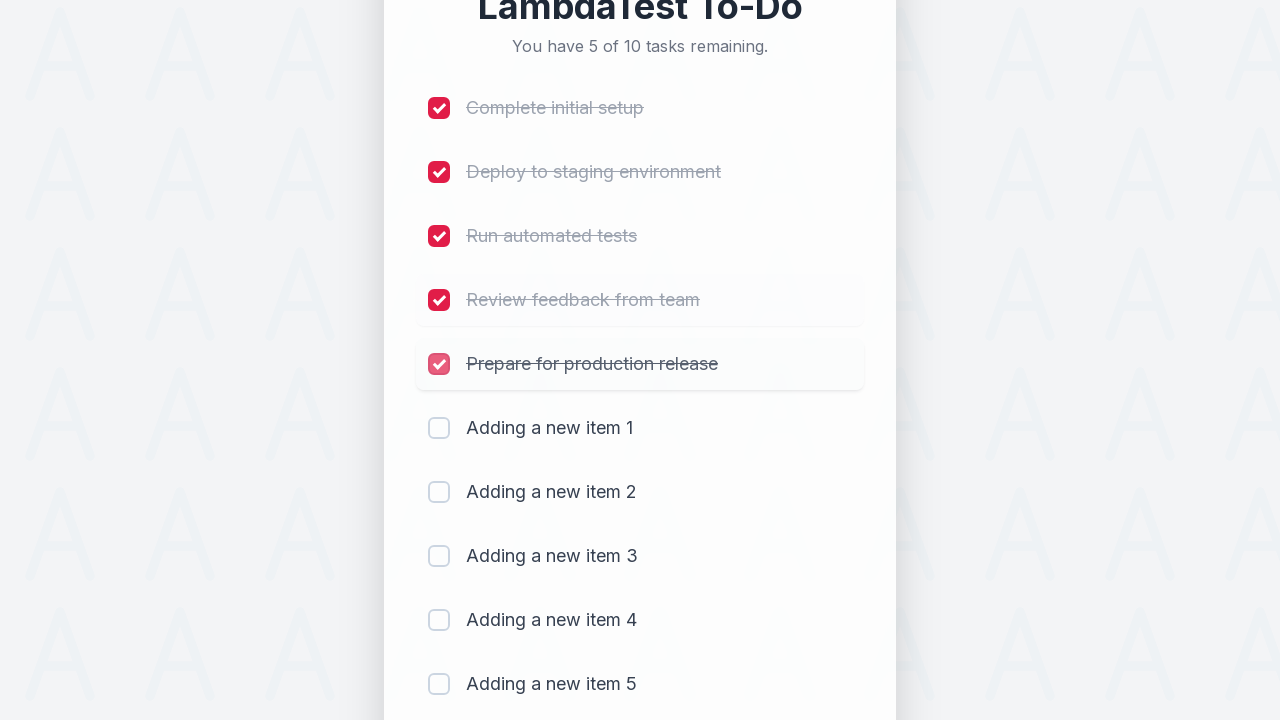

Waited 300ms for checkbox state to update
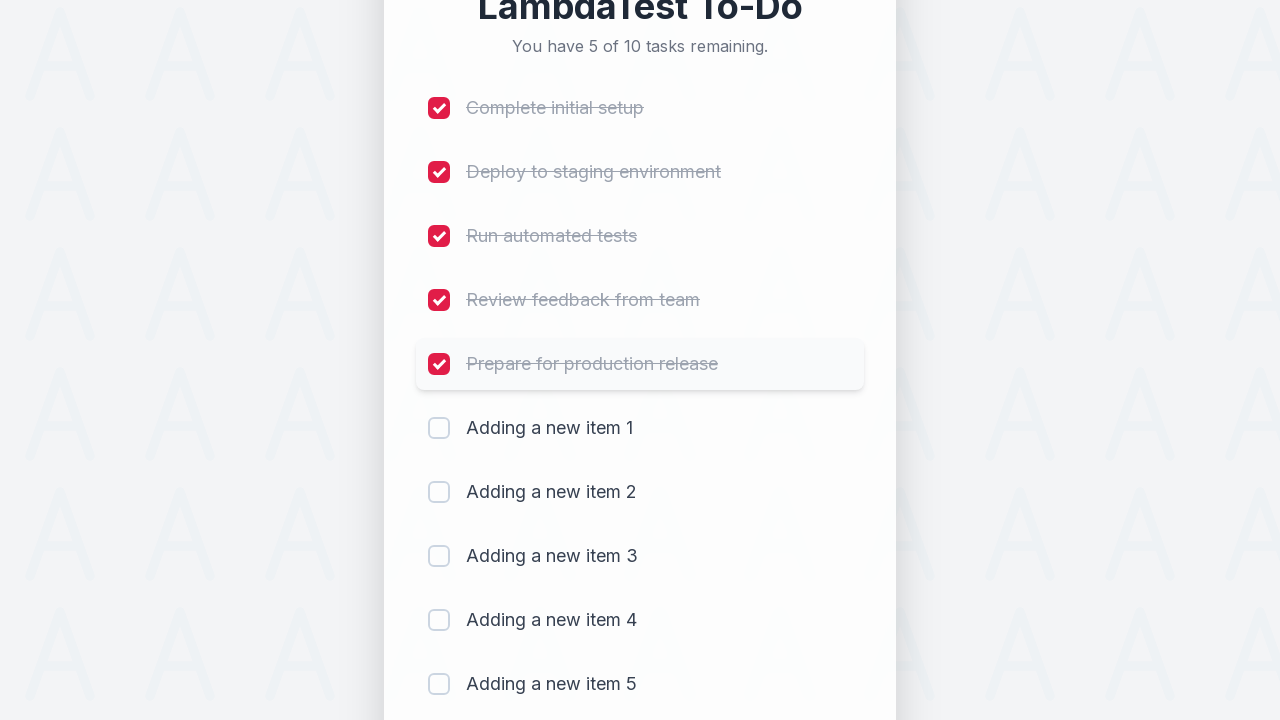

Clicked checkbox for item 6 to mark as completed at (439, 428) on (//input[@type='checkbox'])[6]
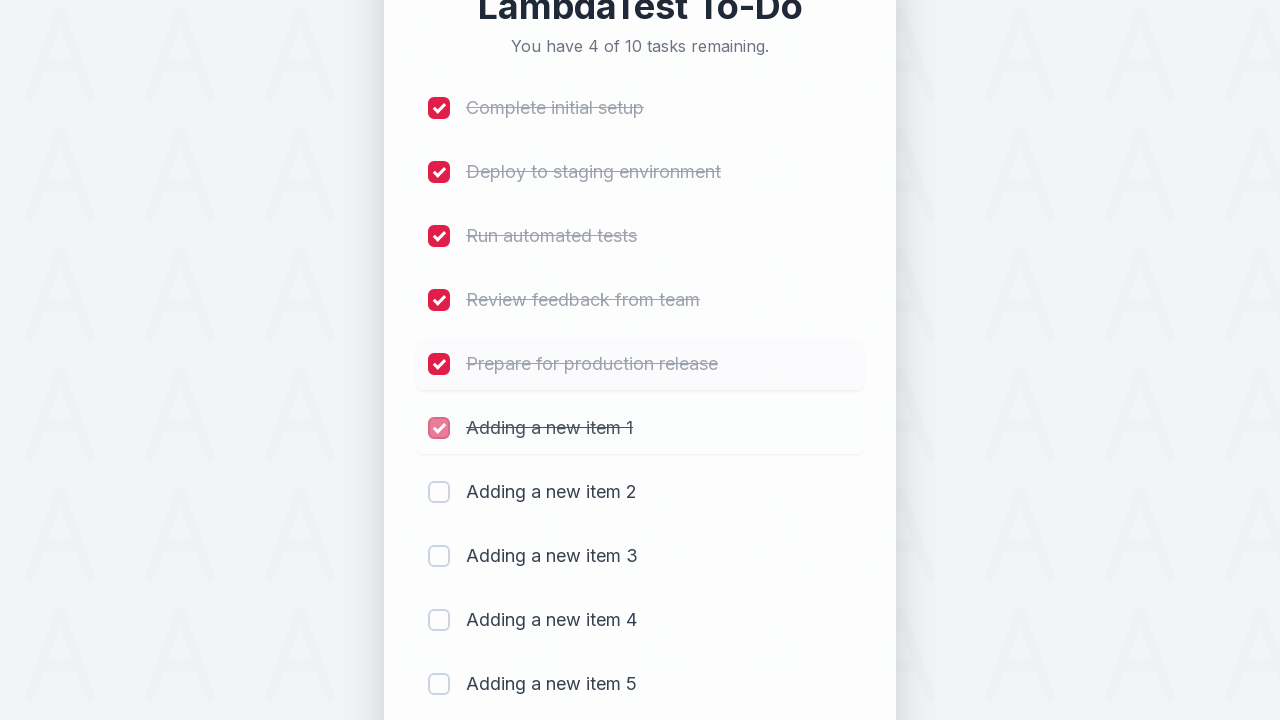

Waited 300ms for checkbox state to update
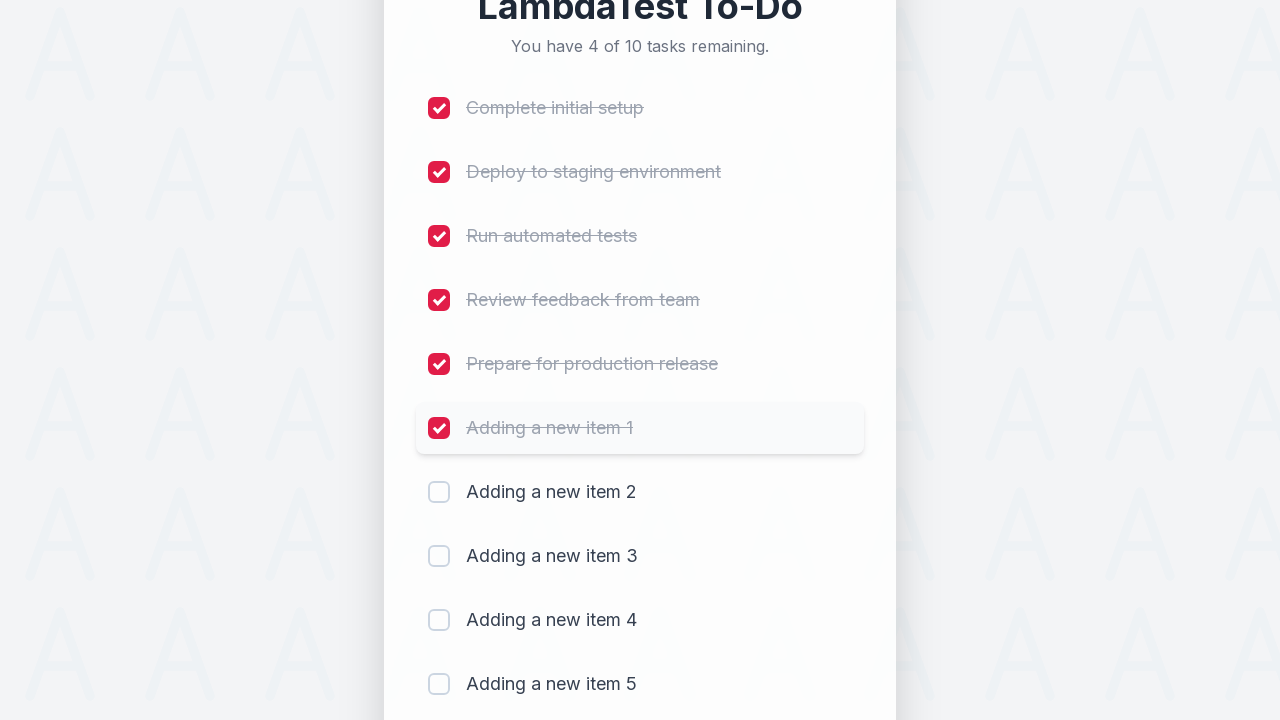

Clicked checkbox for item 7 to mark as completed at (439, 492) on (//input[@type='checkbox'])[7]
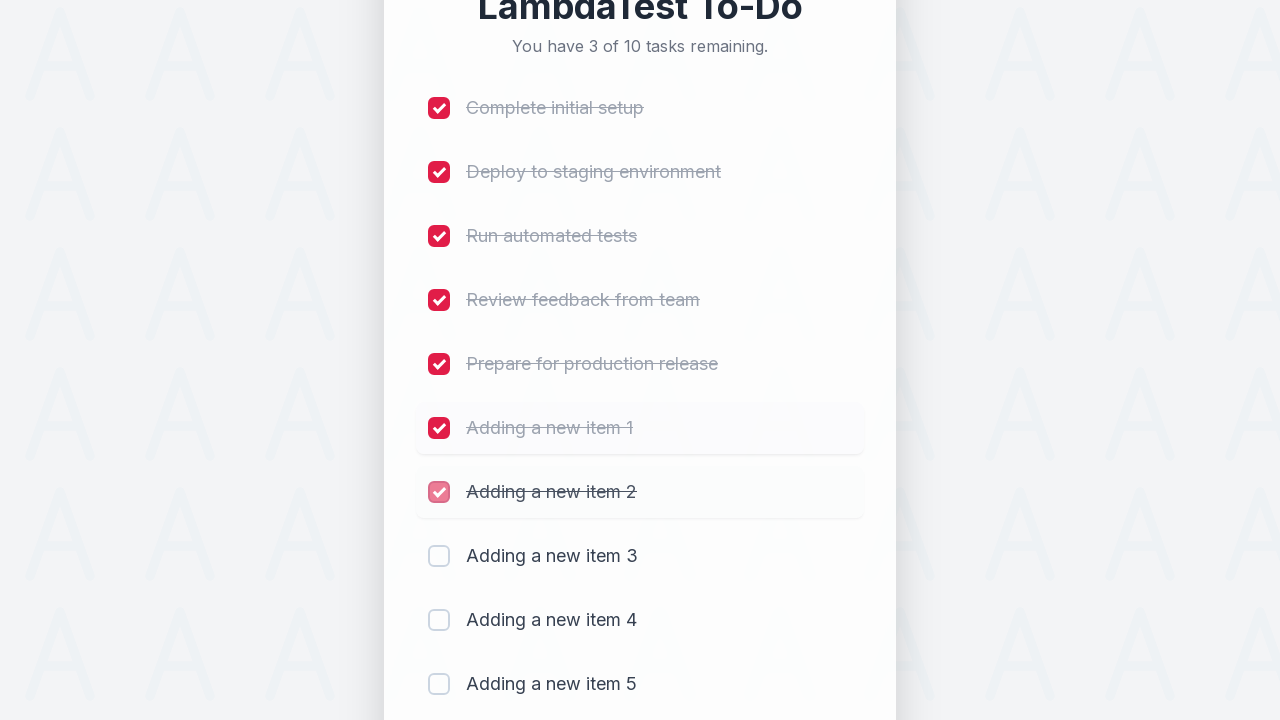

Waited 300ms for checkbox state to update
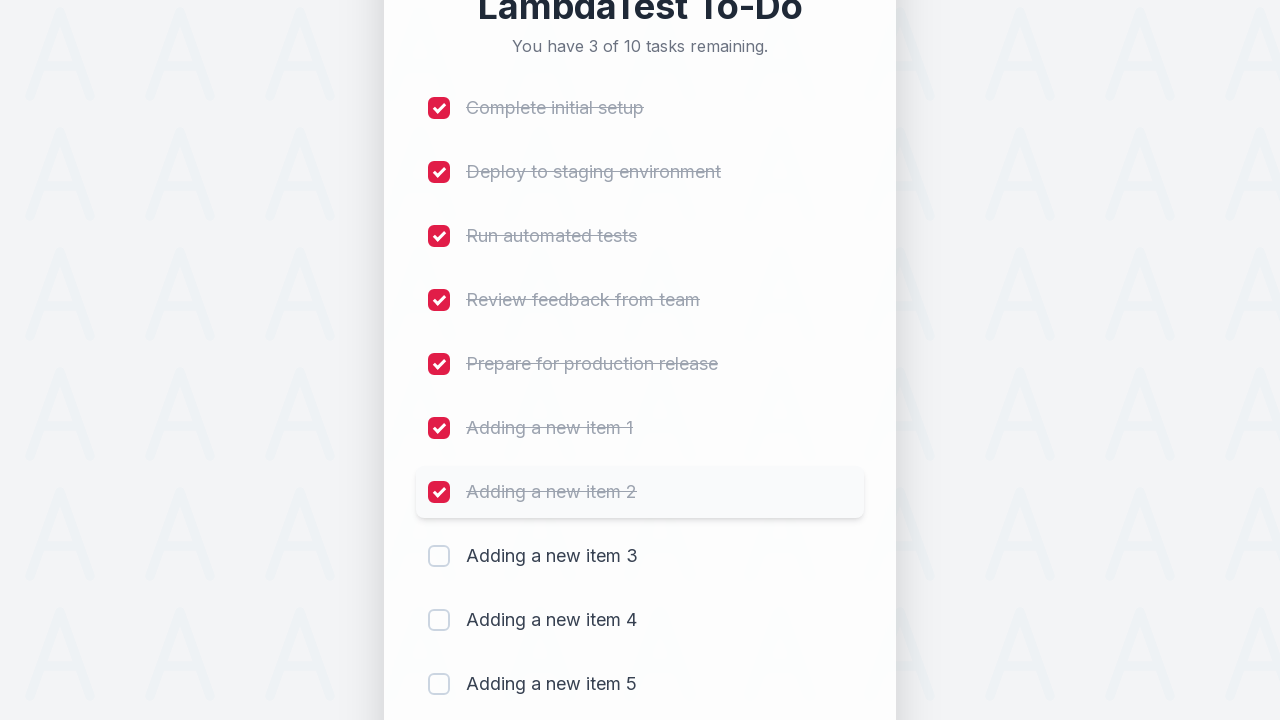

Clicked checkbox for item 8 to mark as completed at (439, 556) on (//input[@type='checkbox'])[8]
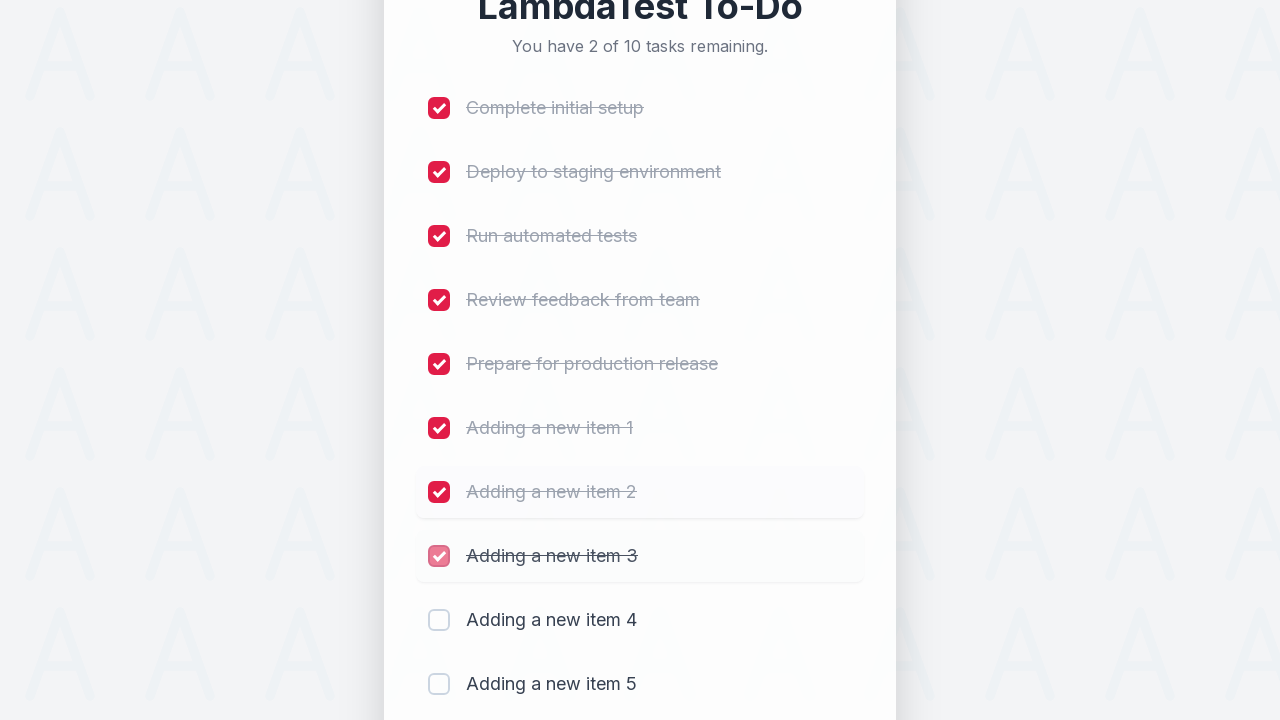

Waited 300ms for checkbox state to update
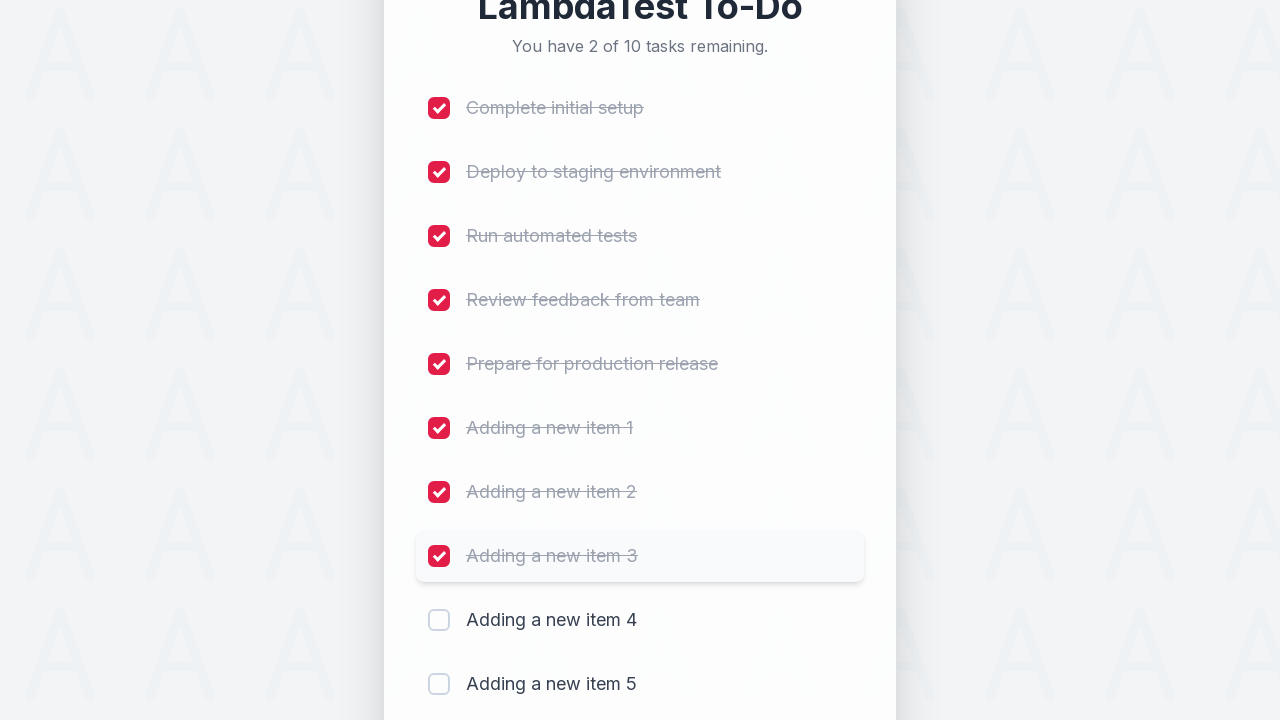

Clicked checkbox for item 9 to mark as completed at (439, 620) on (//input[@type='checkbox'])[9]
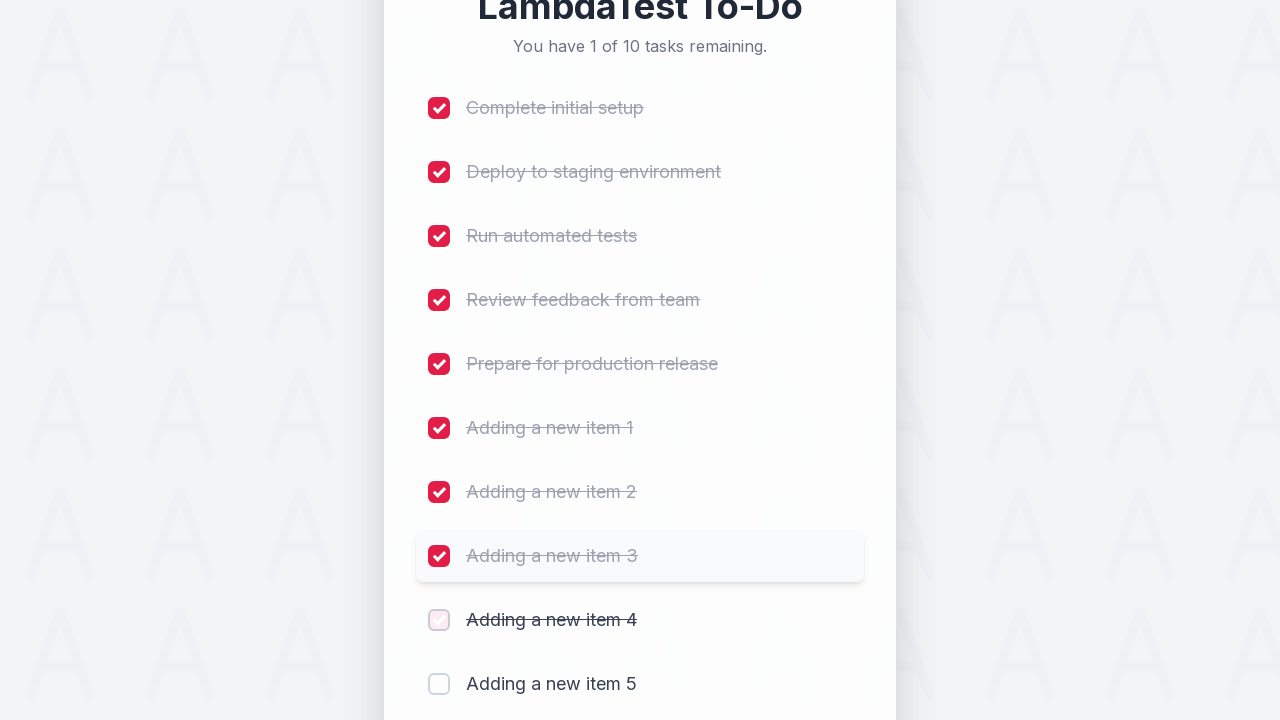

Waited 300ms for checkbox state to update
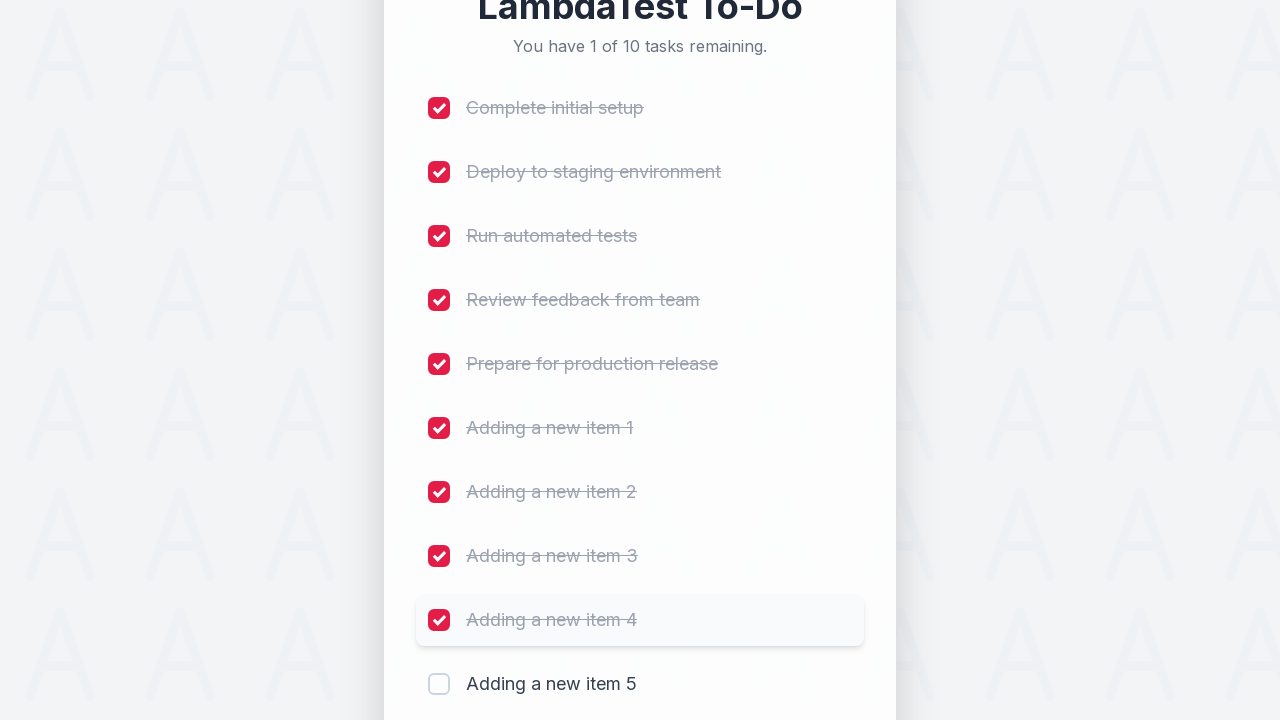

Clicked checkbox for item 10 to mark as completed at (439, 684) on (//input[@type='checkbox'])[10]
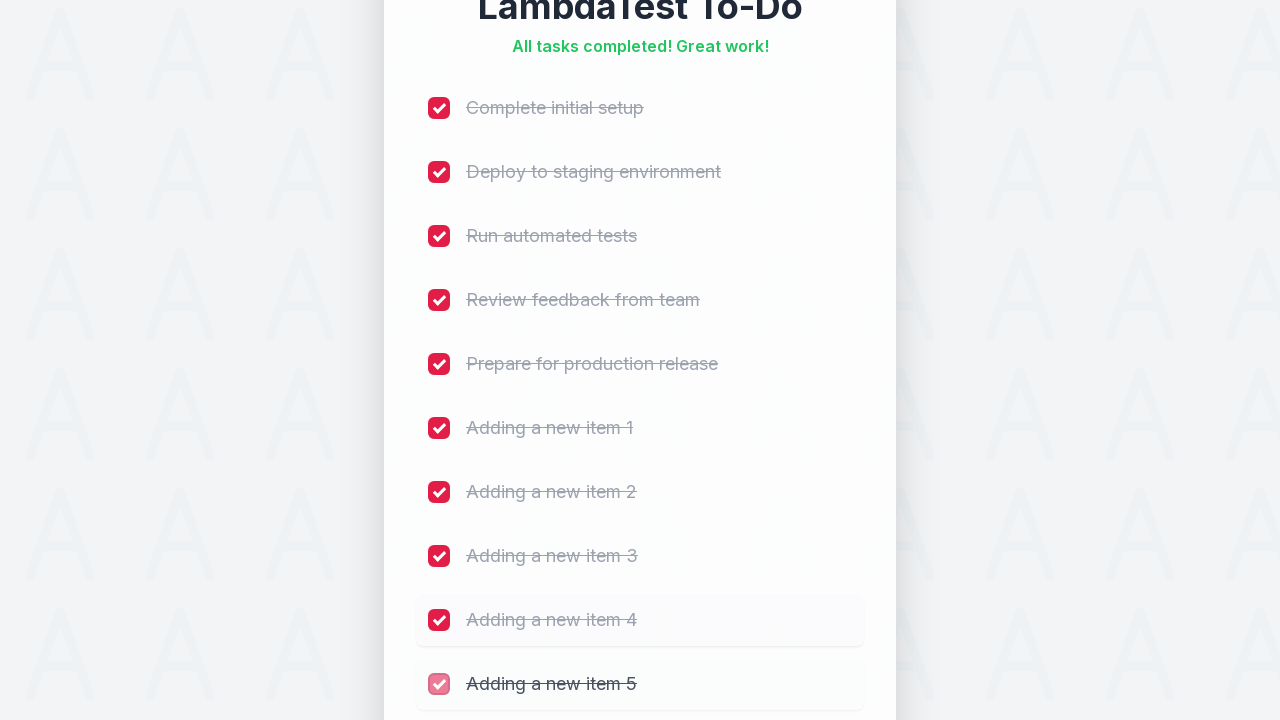

Waited 300ms for checkbox state to update
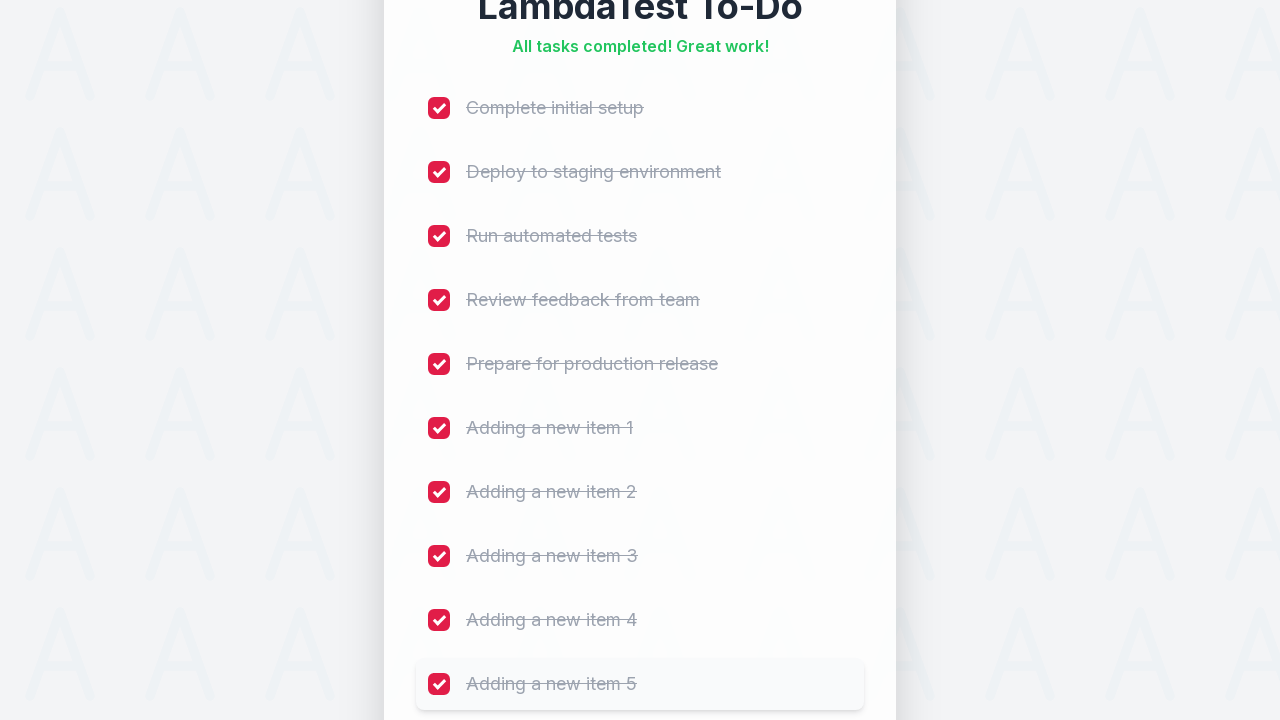

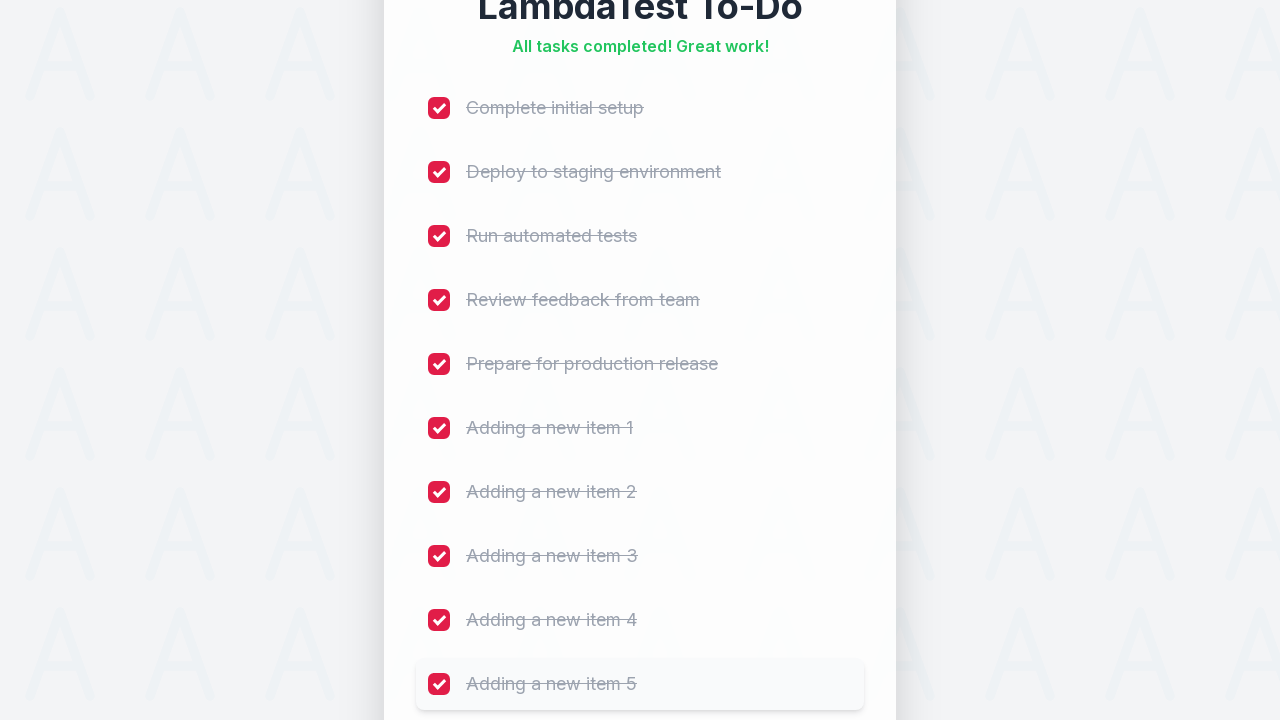